Tests multiple navigation links on W3Schools to verify they are not broken by clicking each and checking the page loads

Starting URL: https://www.w3schools.com/

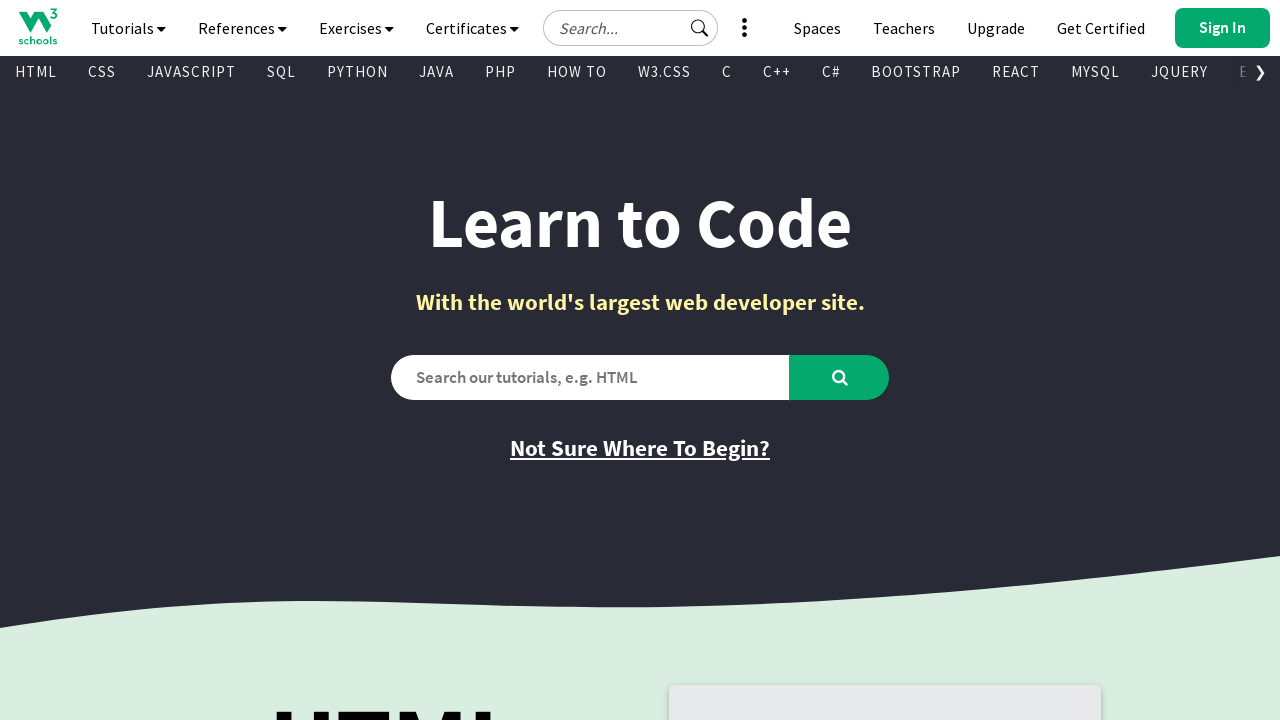

Clicked navigation link with xpath //*[@id="subtopnav"]/a[1] at (36, 72) on xpath=//*[@id="subtopnav"]/a[1]
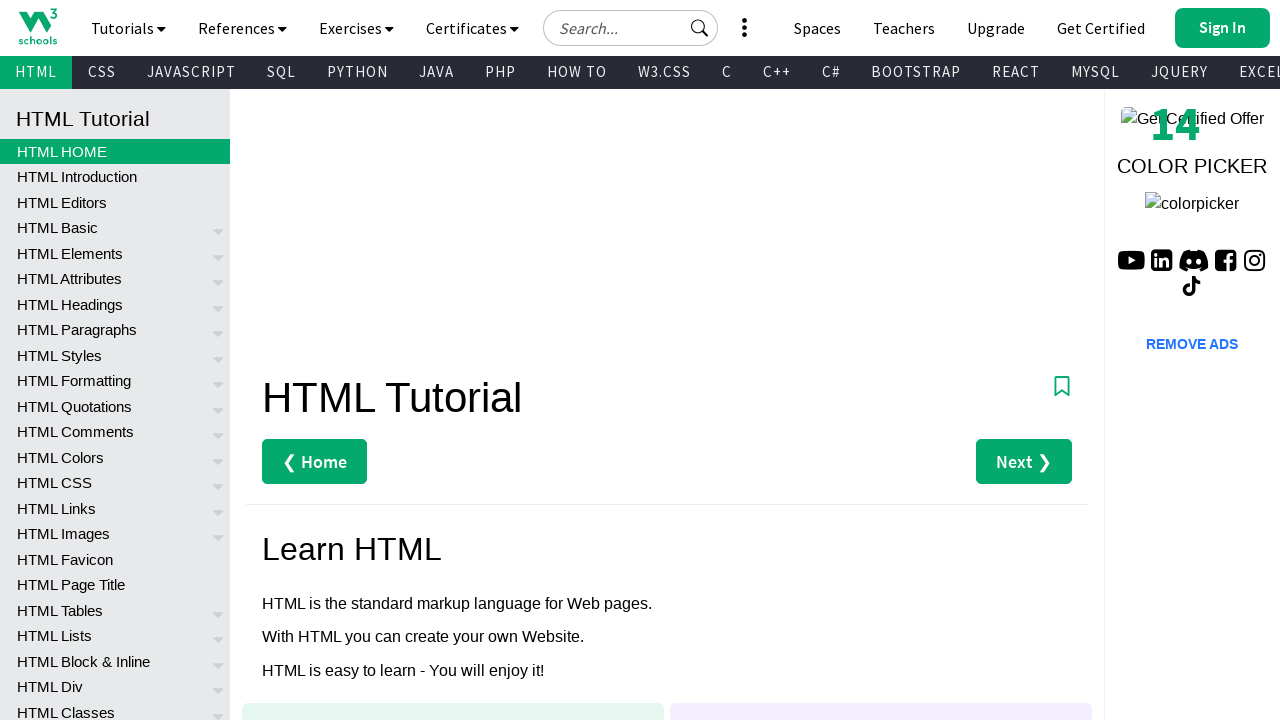

Page loaded successfully after link click
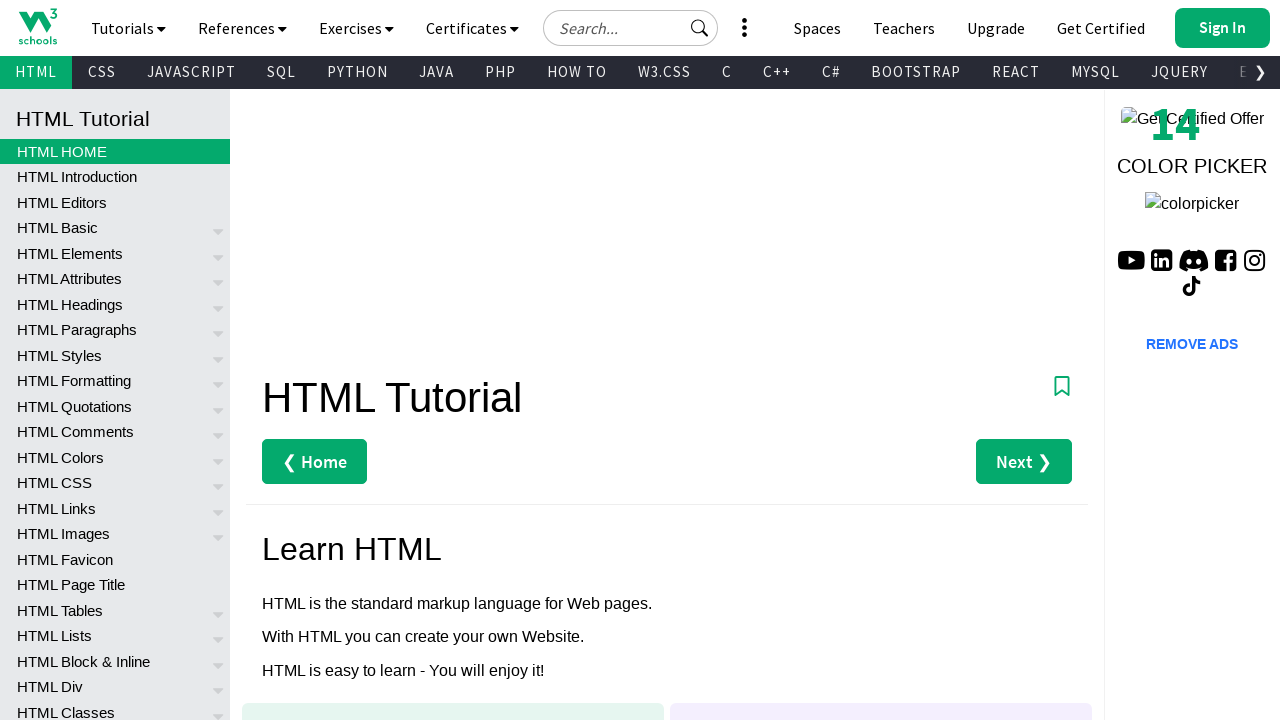

Navigated back to https://www.w3schools.com/
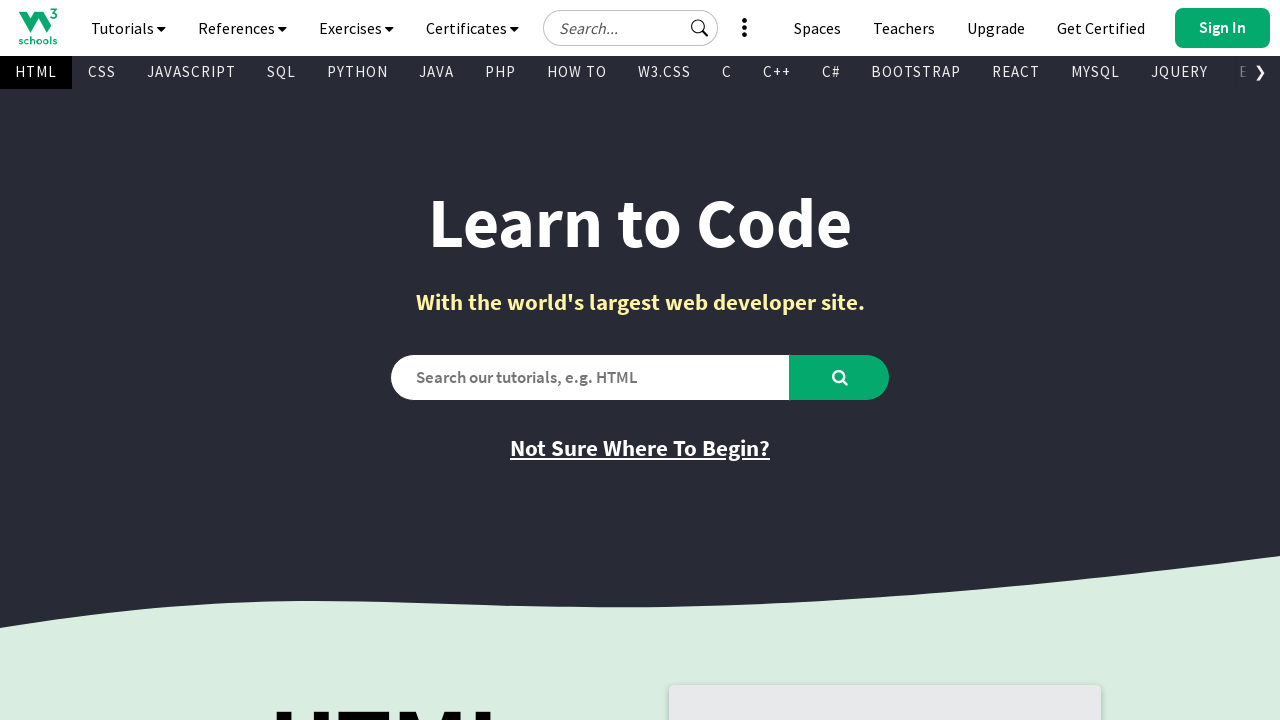

Clicked navigation link with xpath //*[@id="subtopnav"]/a[2] at (102, 72) on xpath=//*[@id="subtopnav"]/a[2]
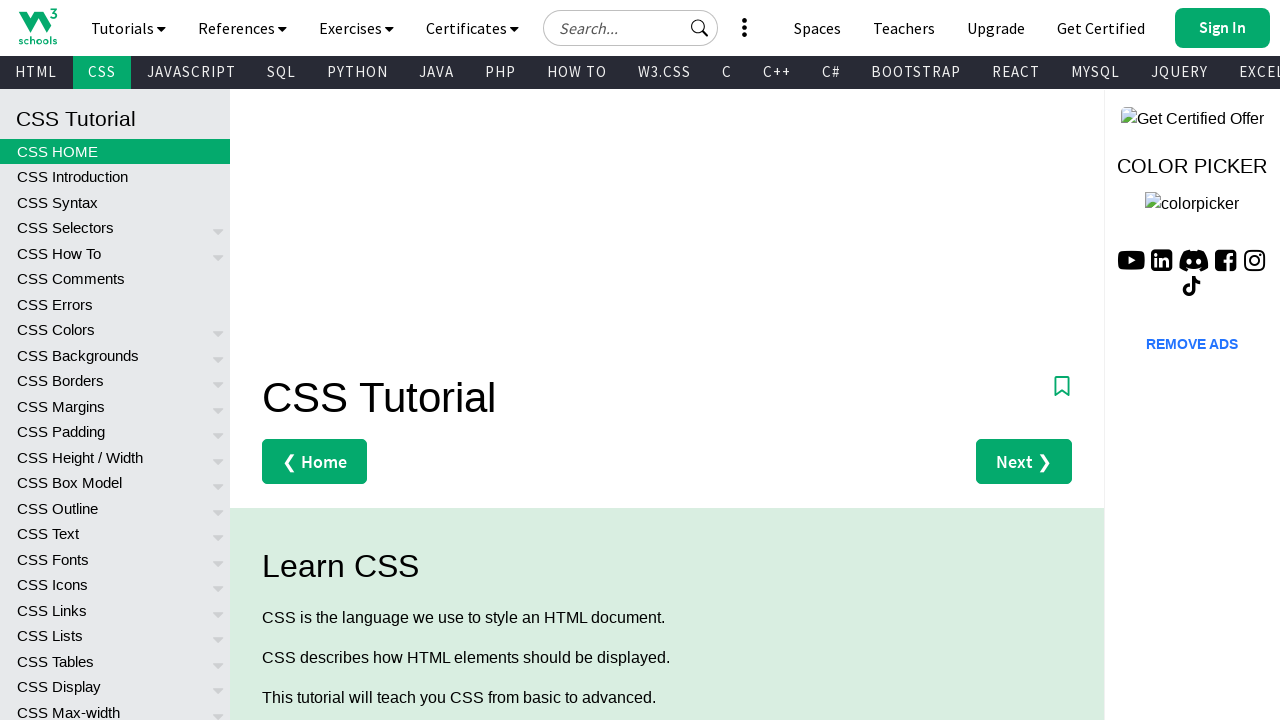

Page loaded successfully after link click
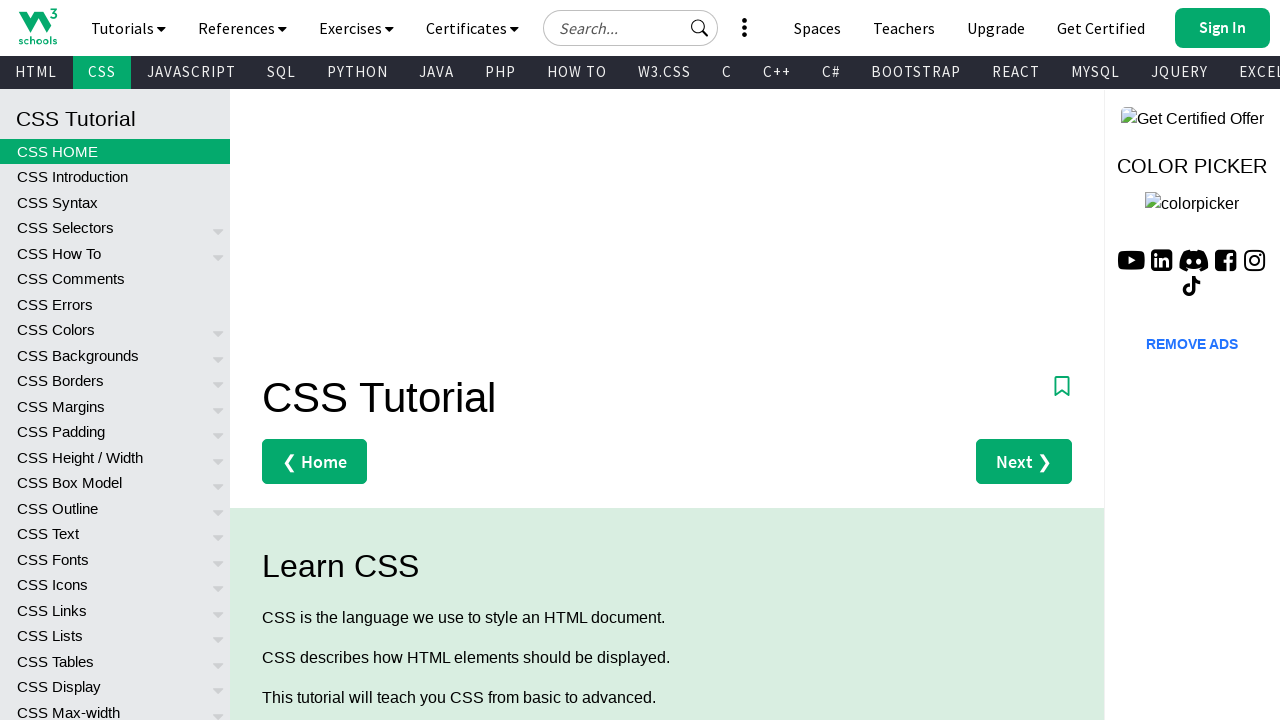

Navigated back to https://www.w3schools.com/
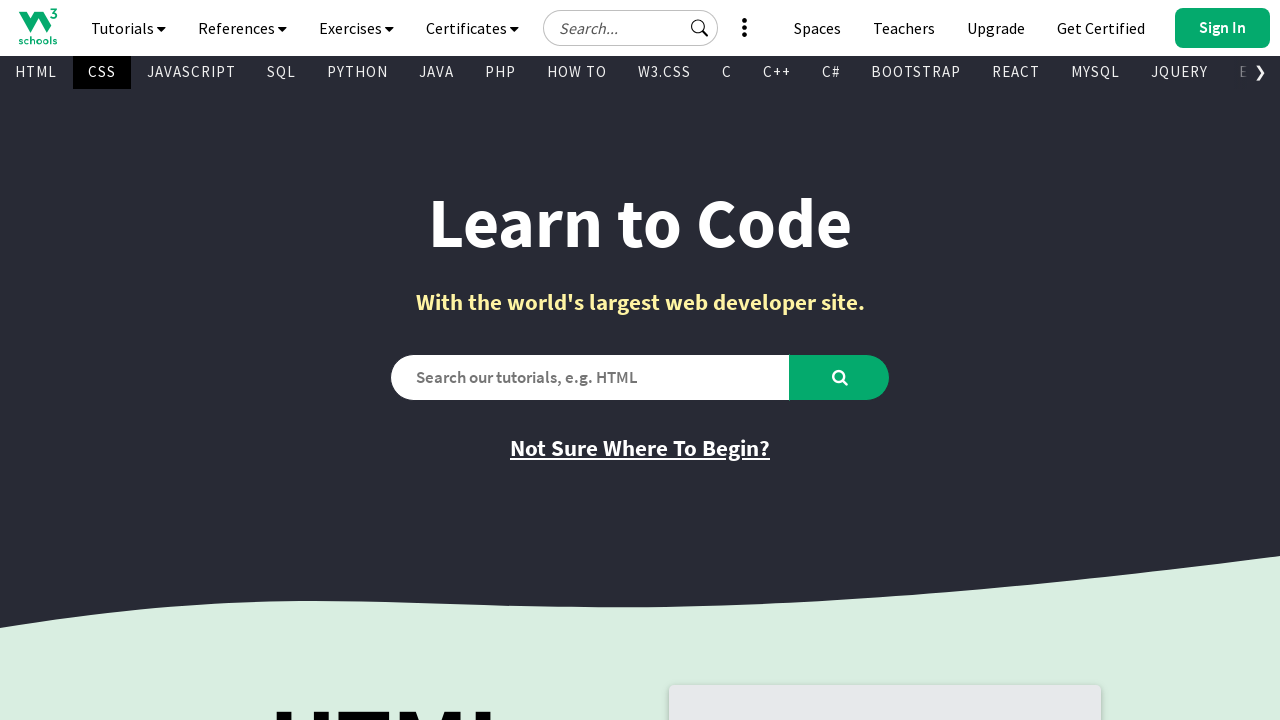

Clicked navigation link with xpath //*[@id="subtopnav"]/a[3] at (192, 72) on xpath=//*[@id="subtopnav"]/a[3]
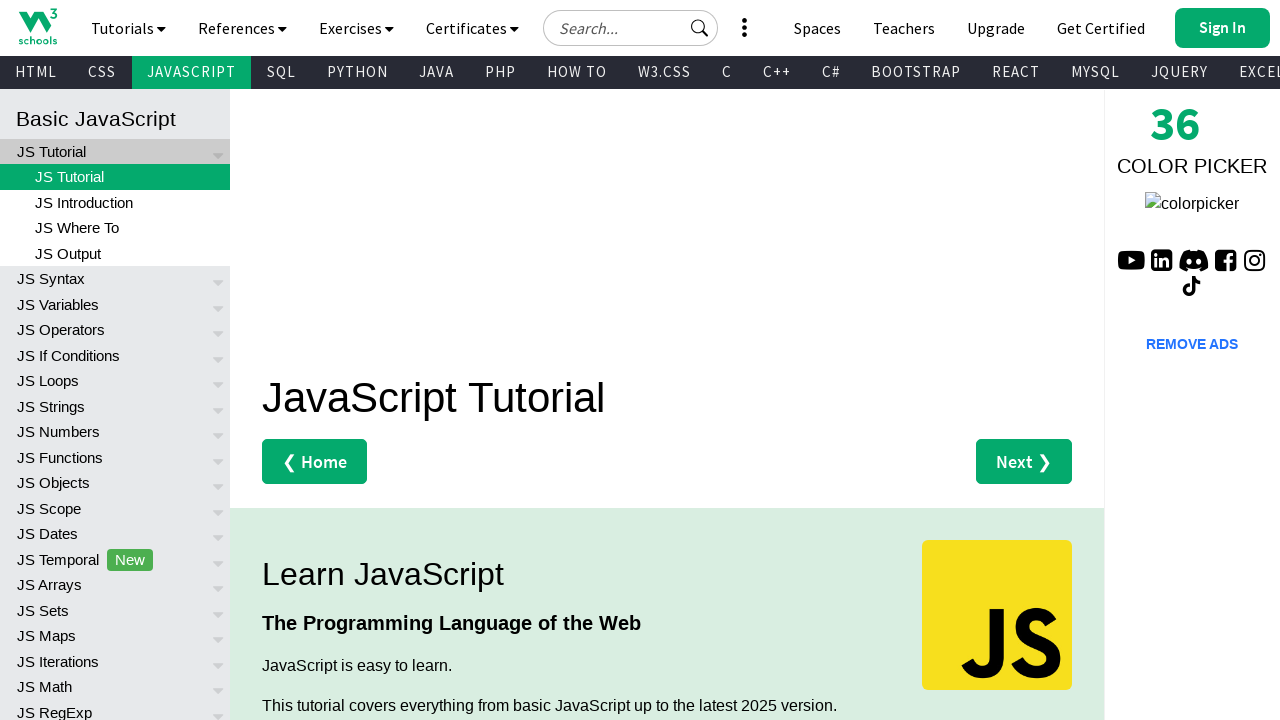

Page loaded successfully after link click
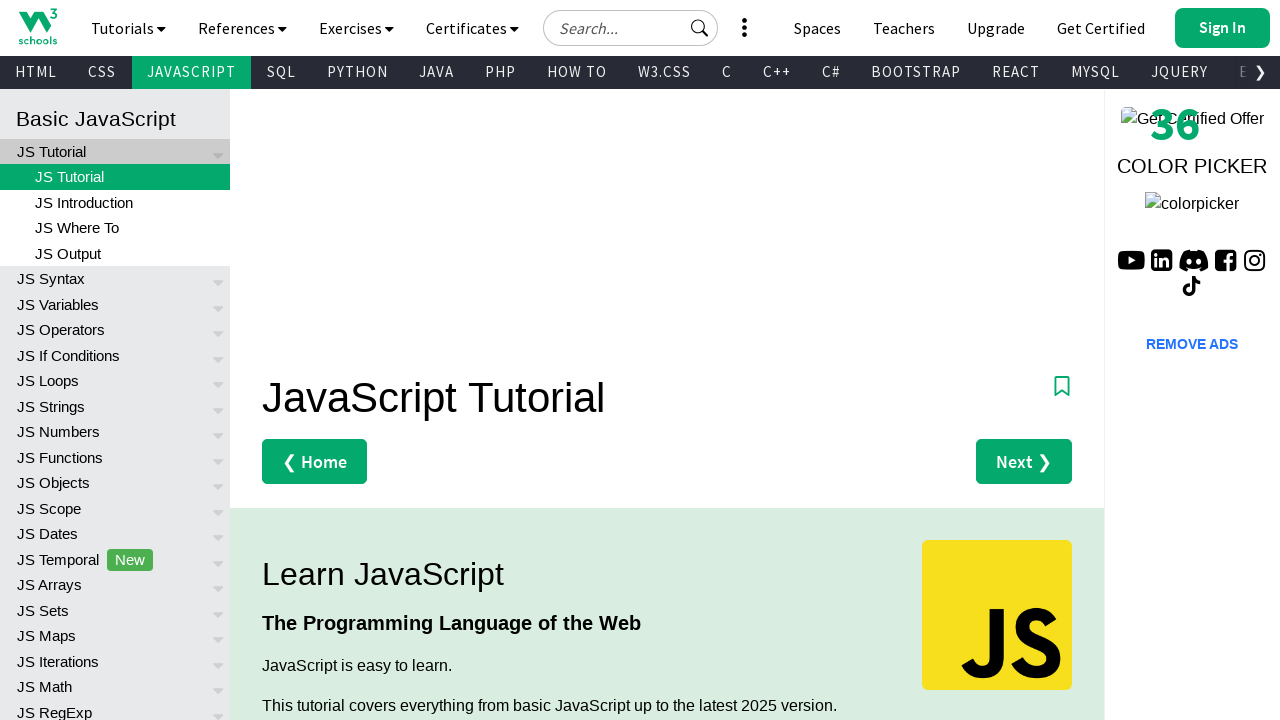

Navigated back to https://www.w3schools.com/
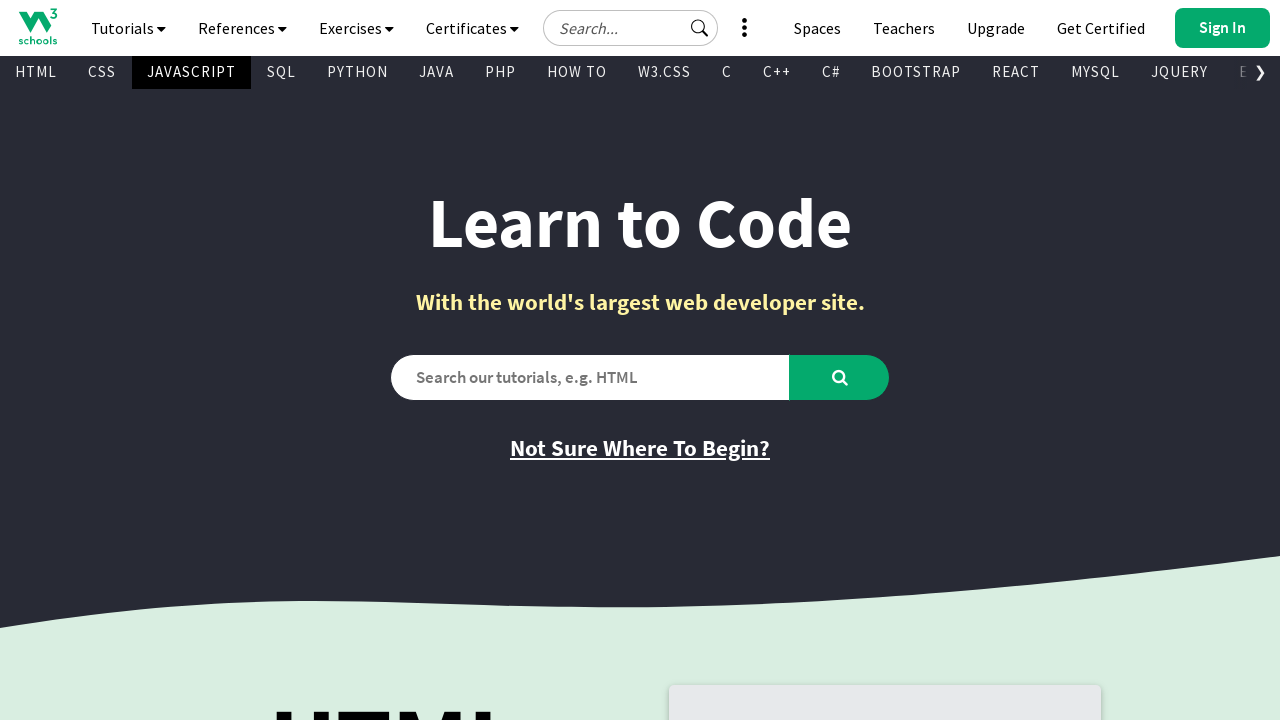

Clicked navigation link with xpath //*[@id="subtopnav"]/a[4] at (282, 72) on xpath=//*[@id="subtopnav"]/a[4]
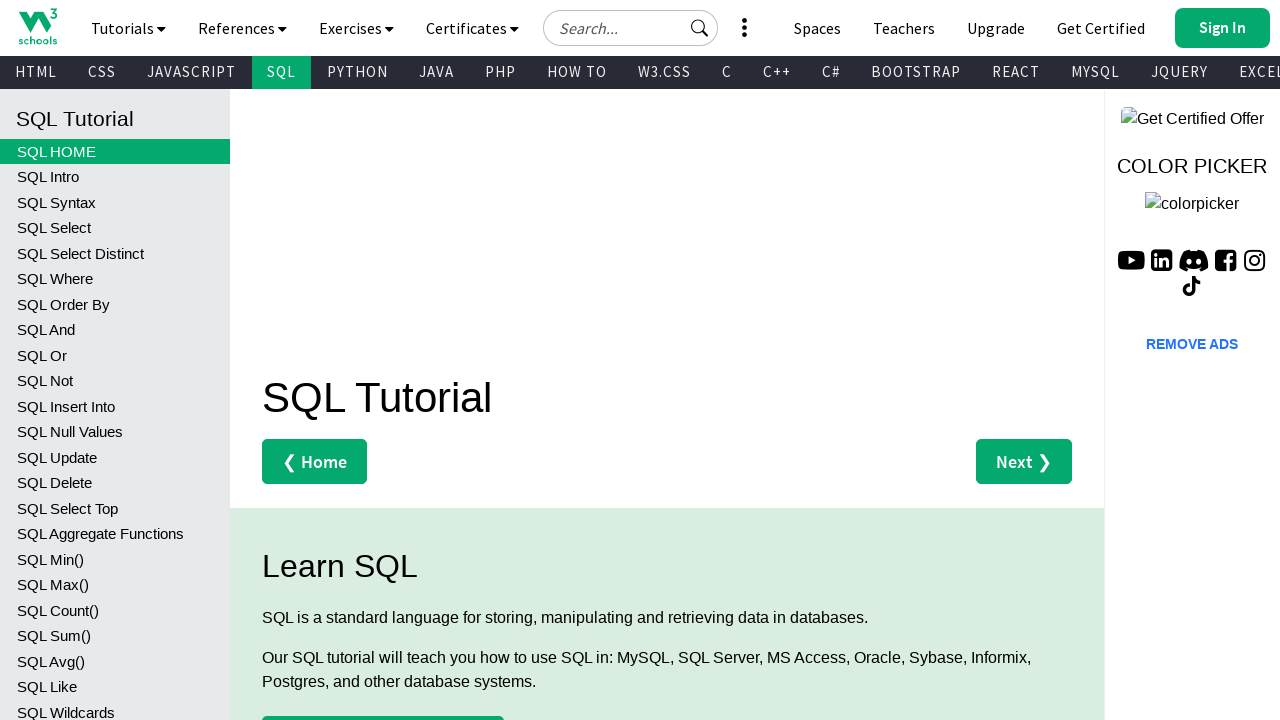

Page loaded successfully after link click
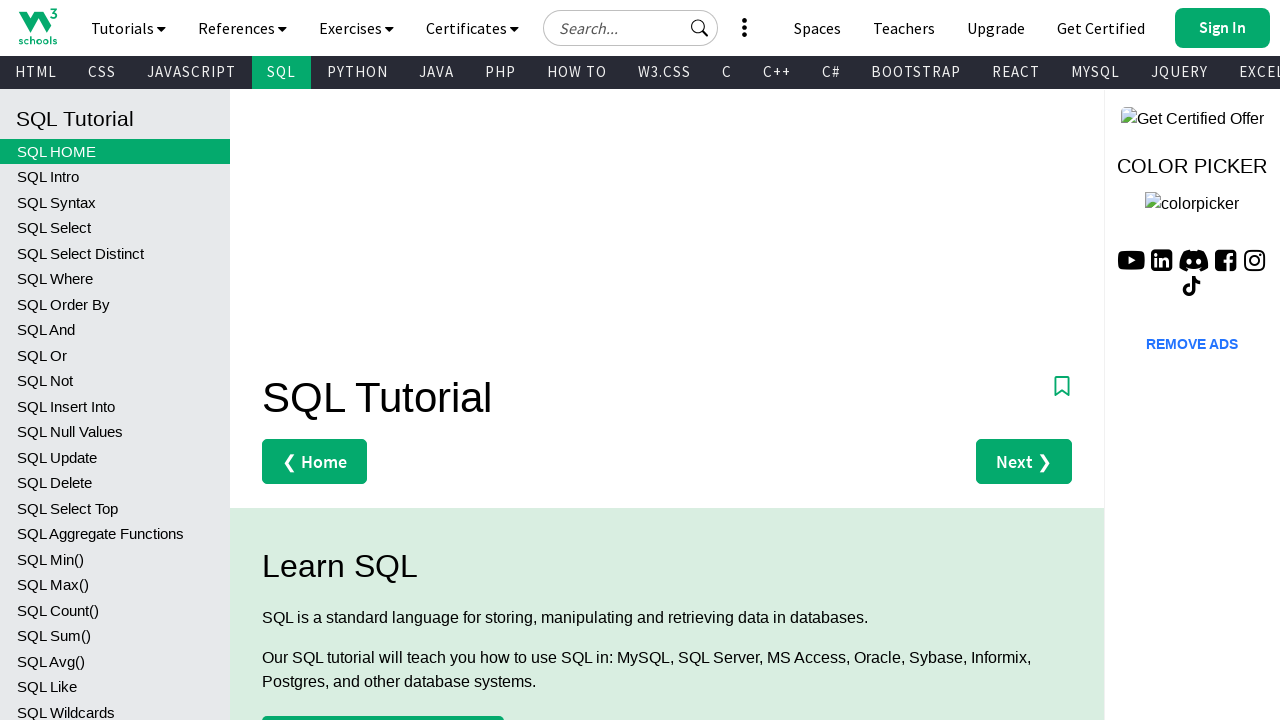

Navigated back to https://www.w3schools.com/
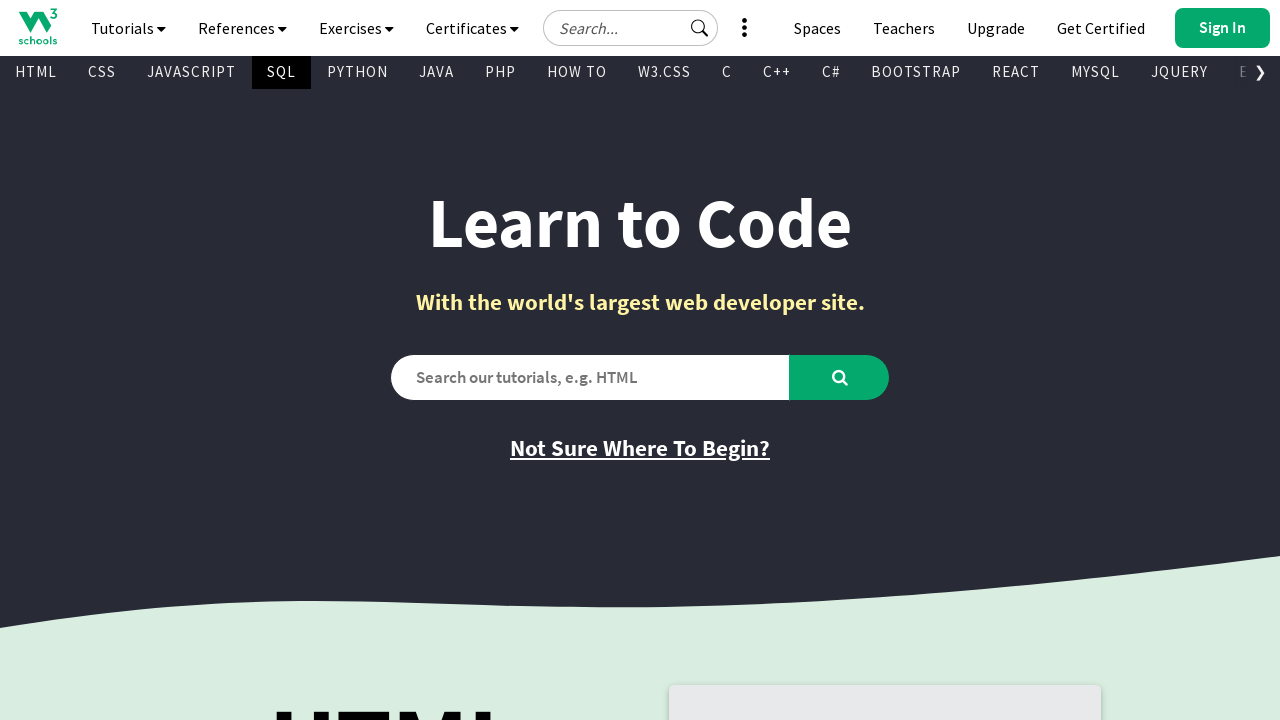

Clicked navigation link with xpath //*[@id="subtopnav"]/a[5] at (358, 72) on xpath=//*[@id="subtopnav"]/a[5]
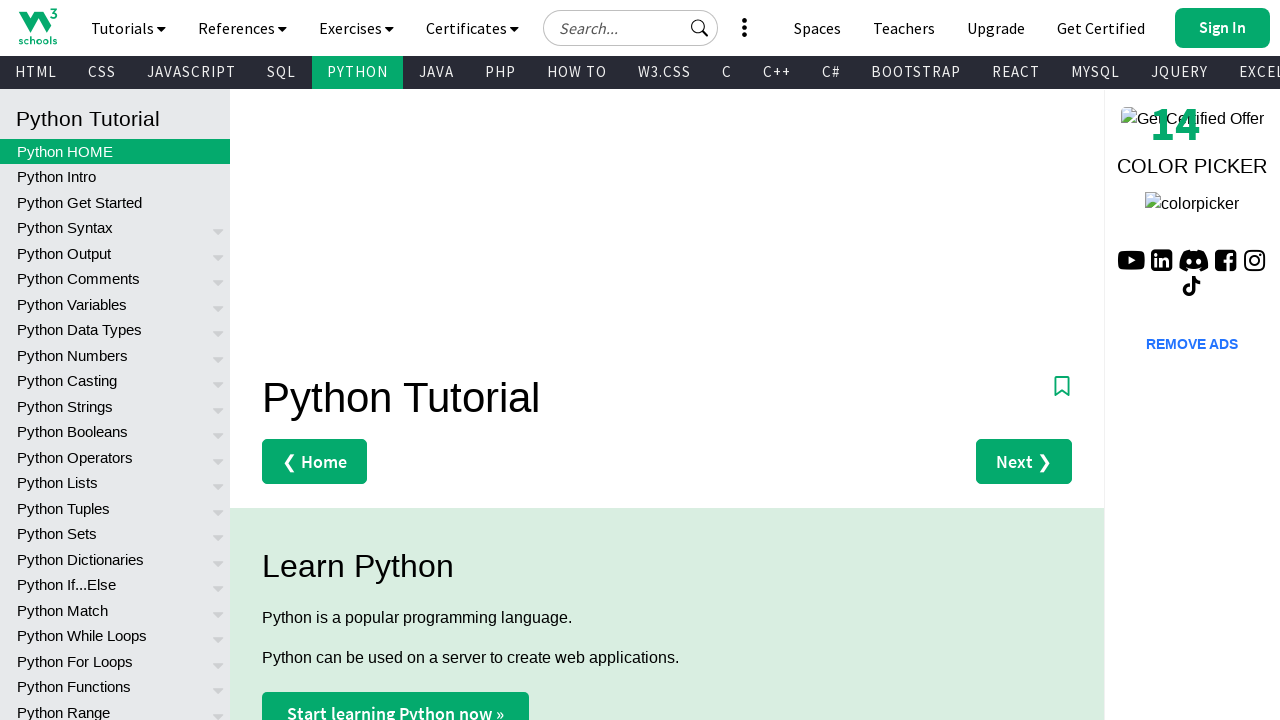

Page loaded successfully after link click
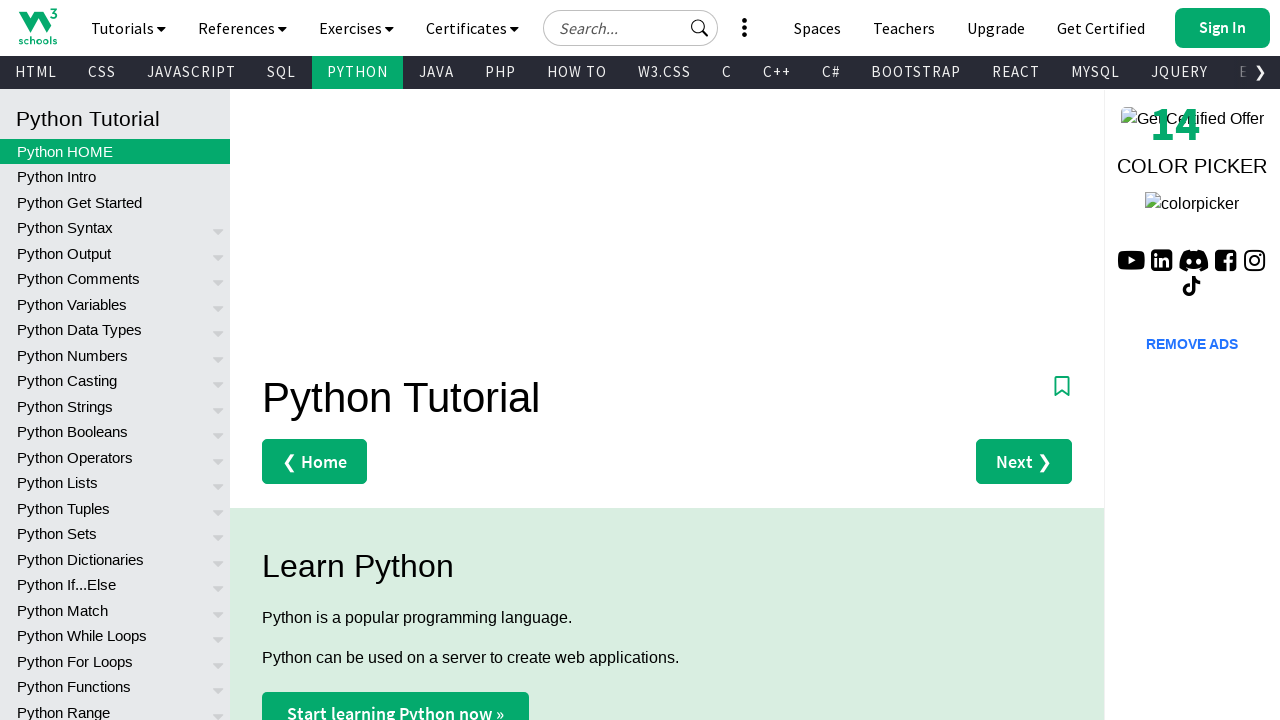

Navigated back to https://www.w3schools.com/
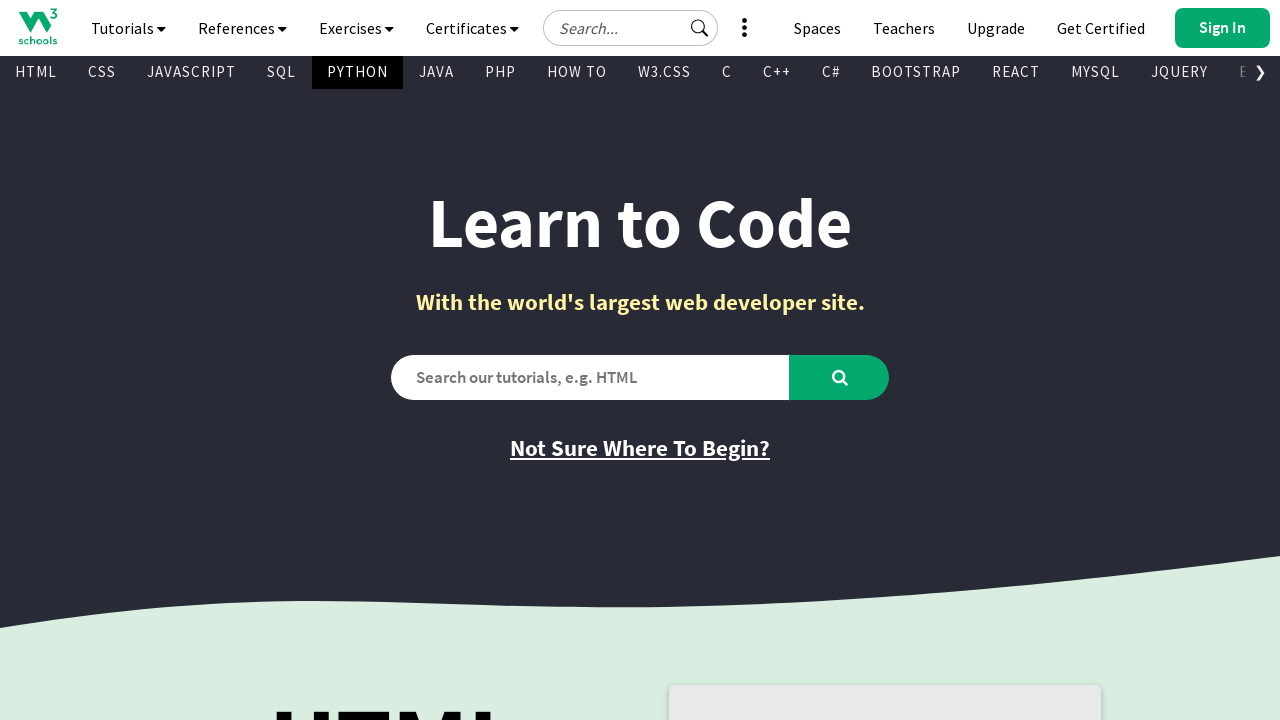

Clicked navigation link with xpath //*[@id="subtopnav"]/a[6] at (436, 72) on xpath=//*[@id="subtopnav"]/a[6]
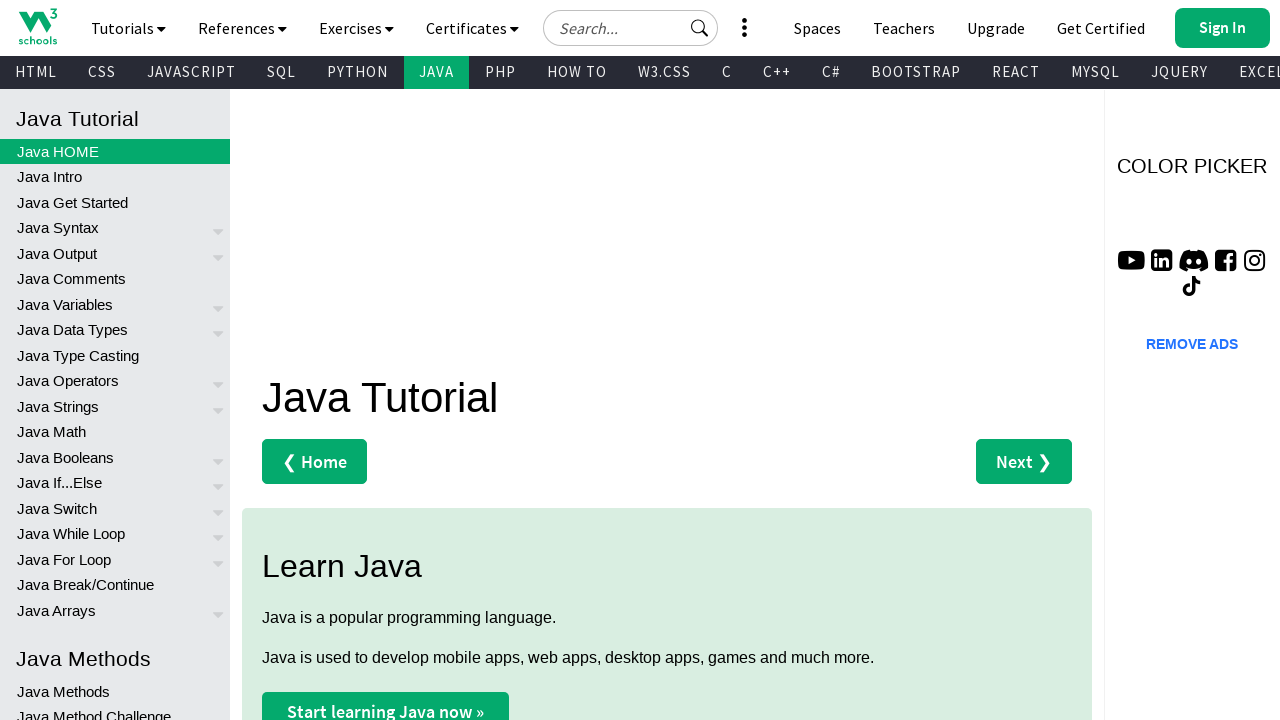

Page loaded successfully after link click
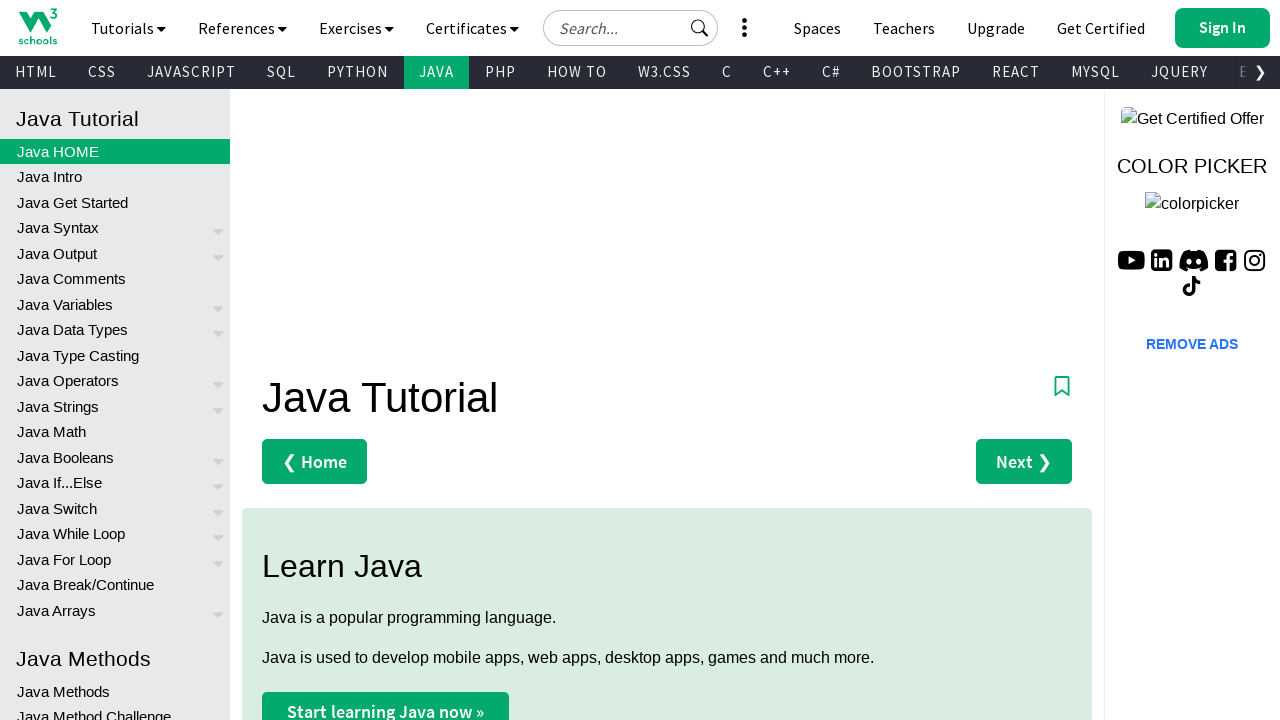

Navigated back to https://www.w3schools.com/
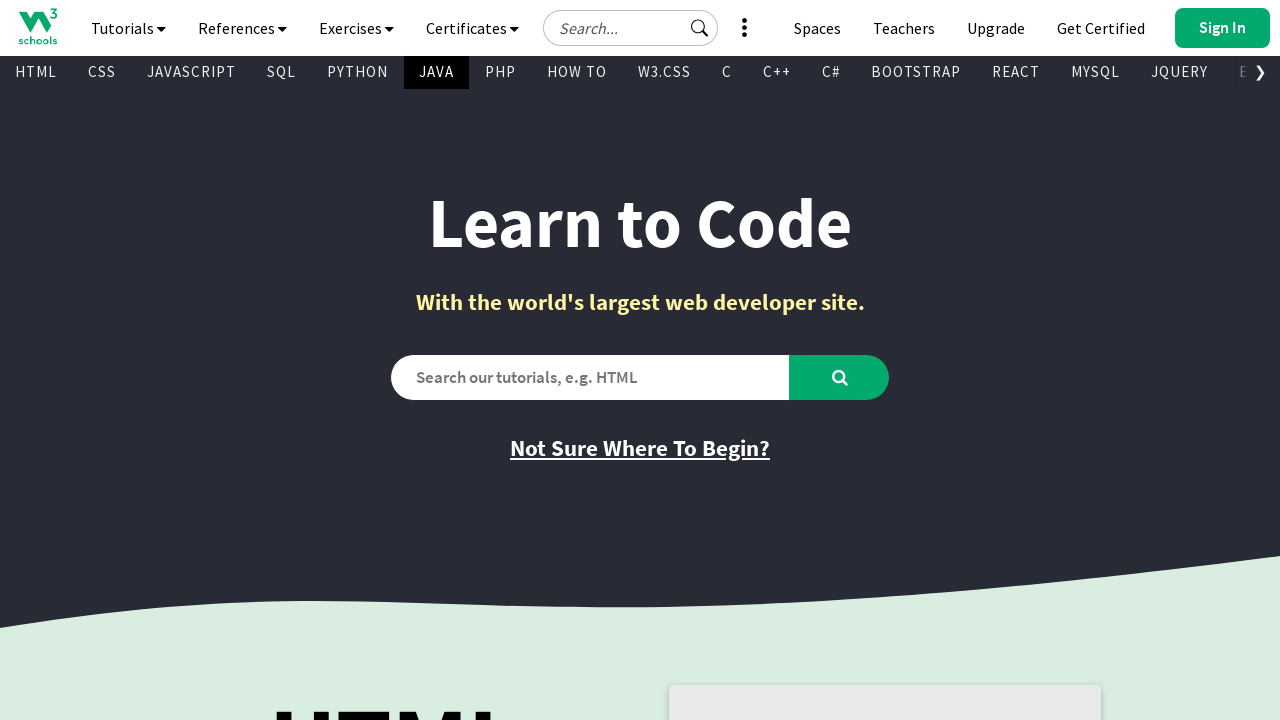

Clicked navigation link with xpath //*[@id="subtopnav"]/a[7] at (500, 72) on xpath=//*[@id="subtopnav"]/a[7]
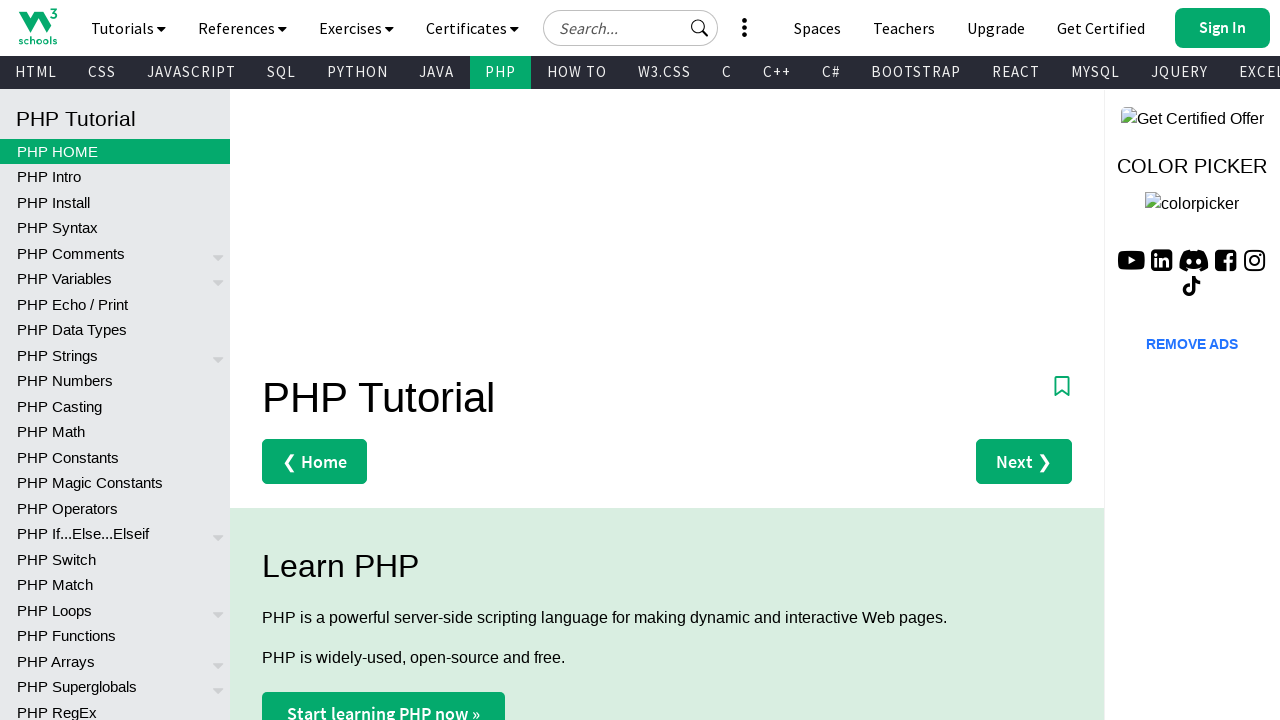

Page loaded successfully after link click
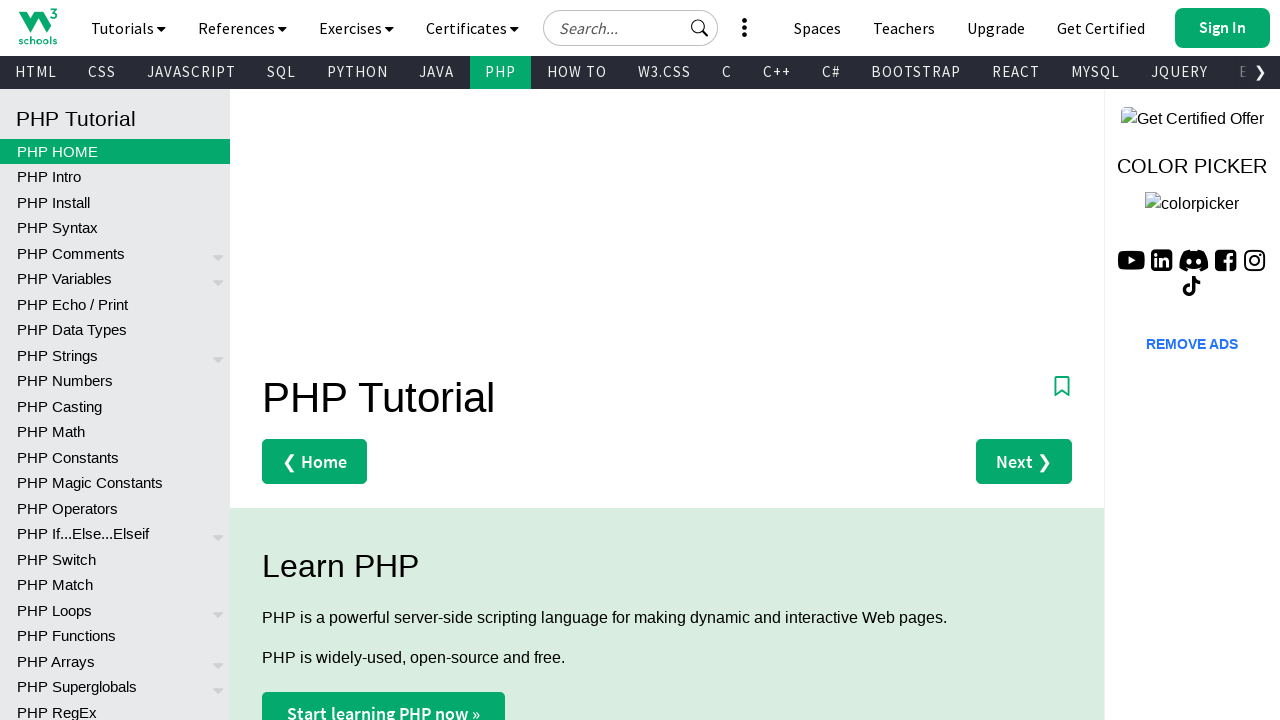

Navigated back to https://www.w3schools.com/
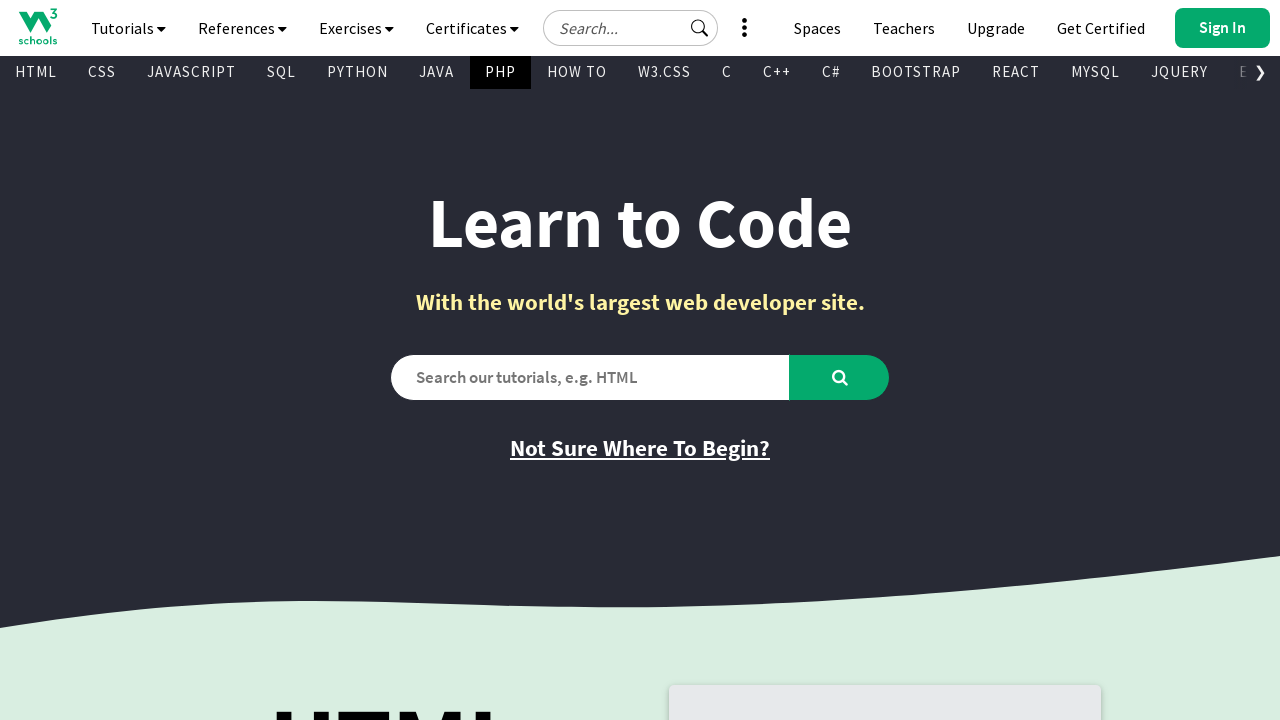

Clicked navigation link with xpath //*[@id="subtopnav"]/a[8] at (577, 72) on xpath=//*[@id="subtopnav"]/a[8]
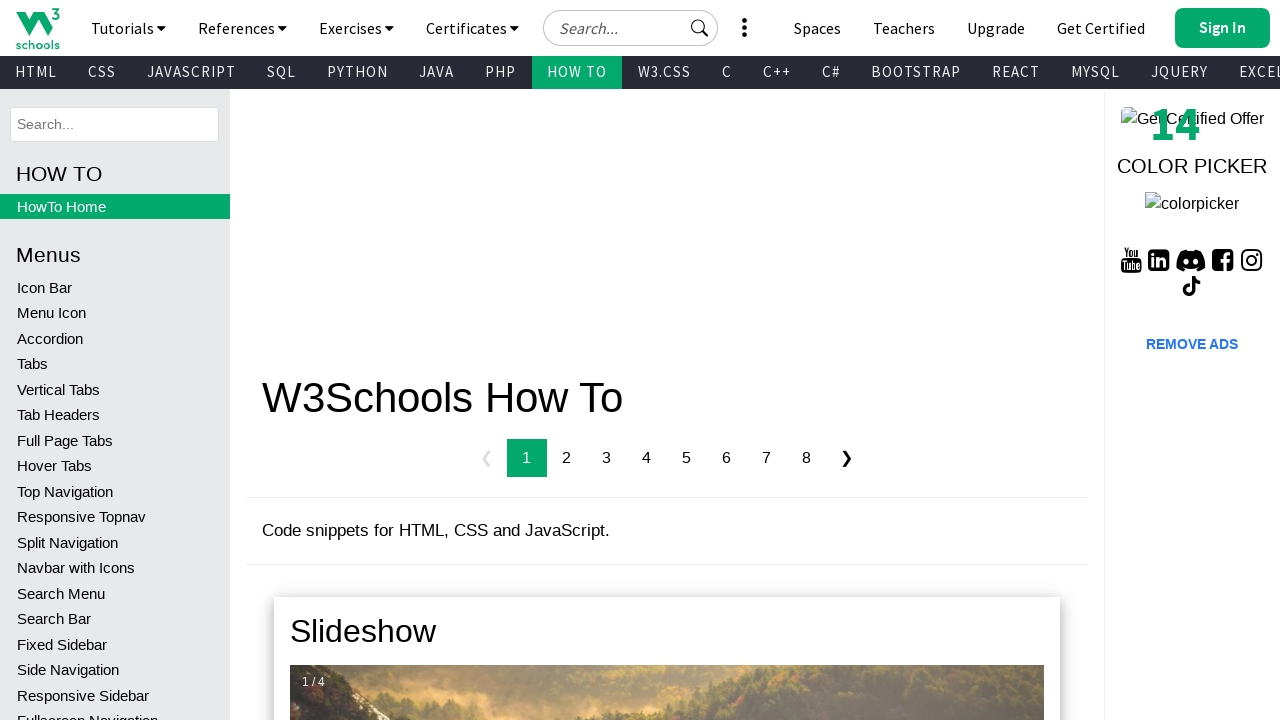

Page loaded successfully after link click
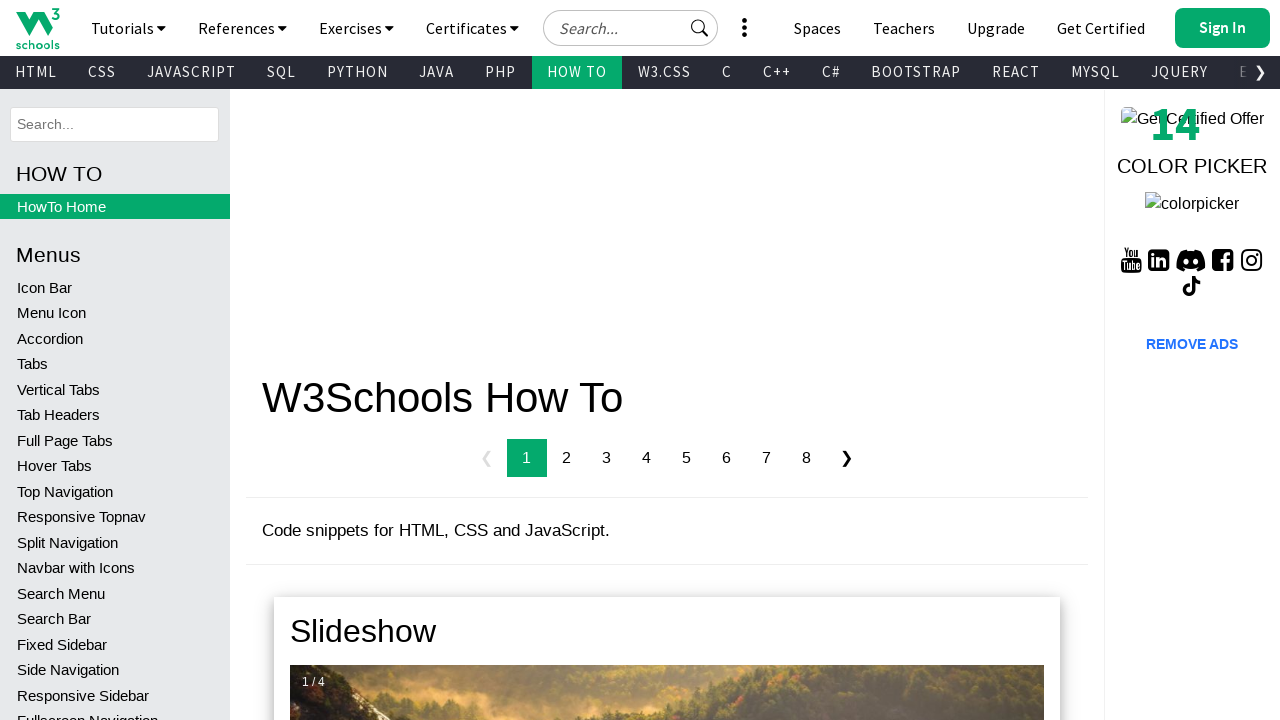

Navigated back to https://www.w3schools.com/
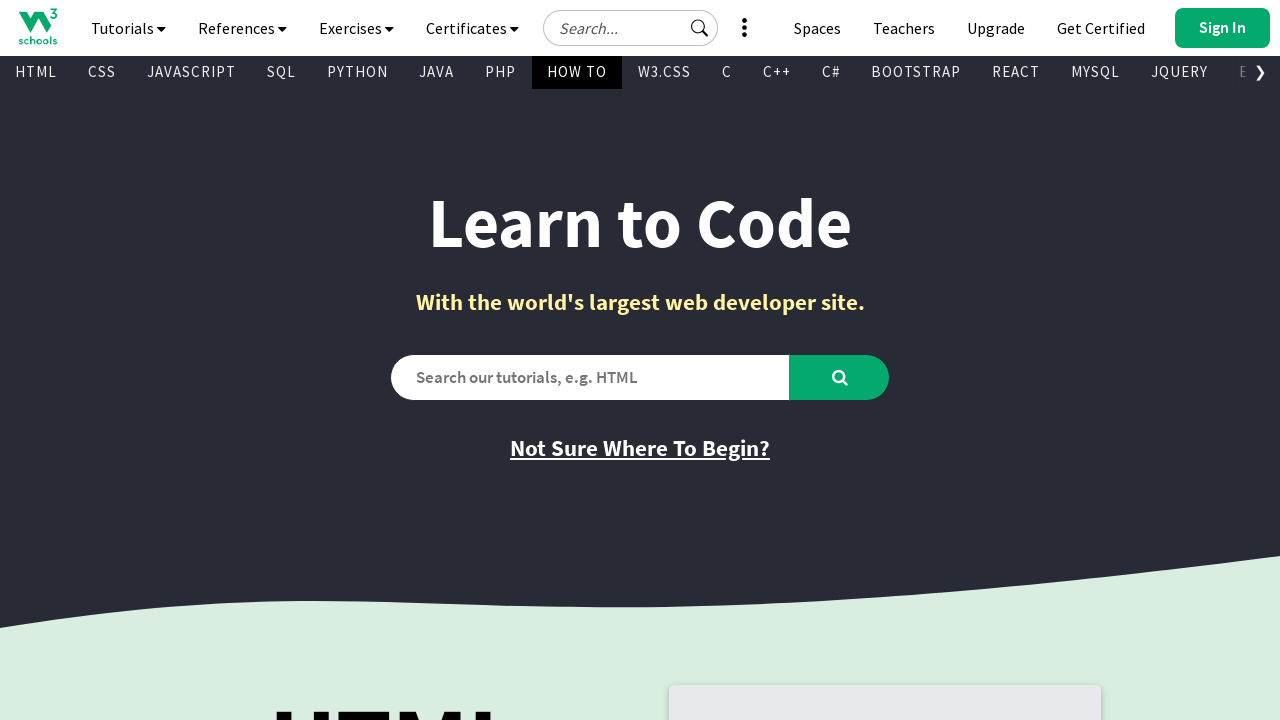

Clicked navigation link with xpath //*[@id="subtopnav"]/a[9] at (664, 72) on xpath=//*[@id="subtopnav"]/a[9]
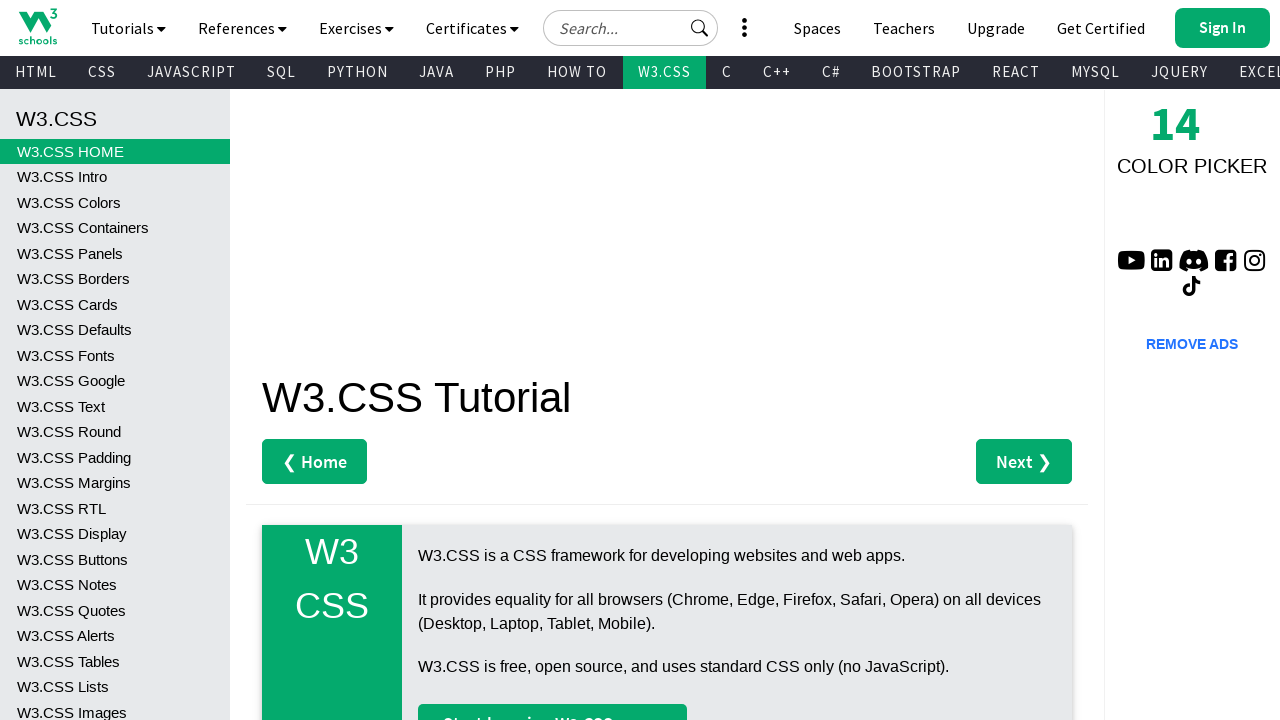

Page loaded successfully after link click
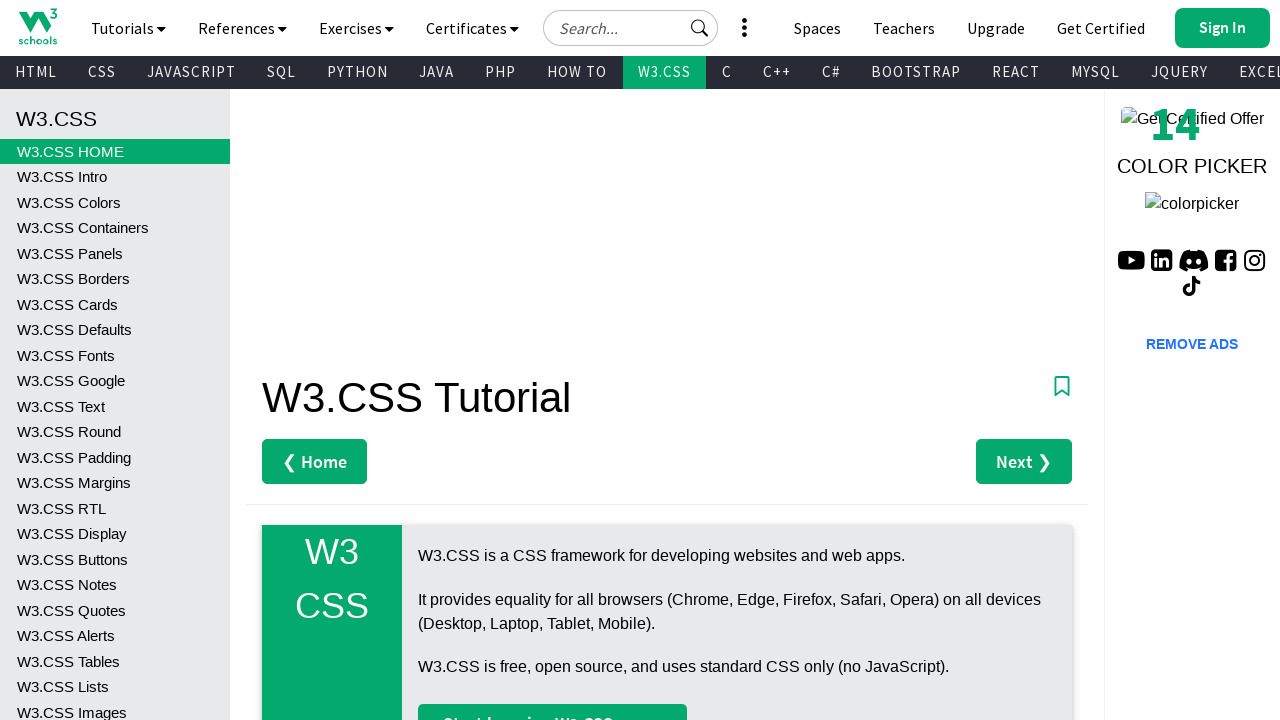

Navigated back to https://www.w3schools.com/
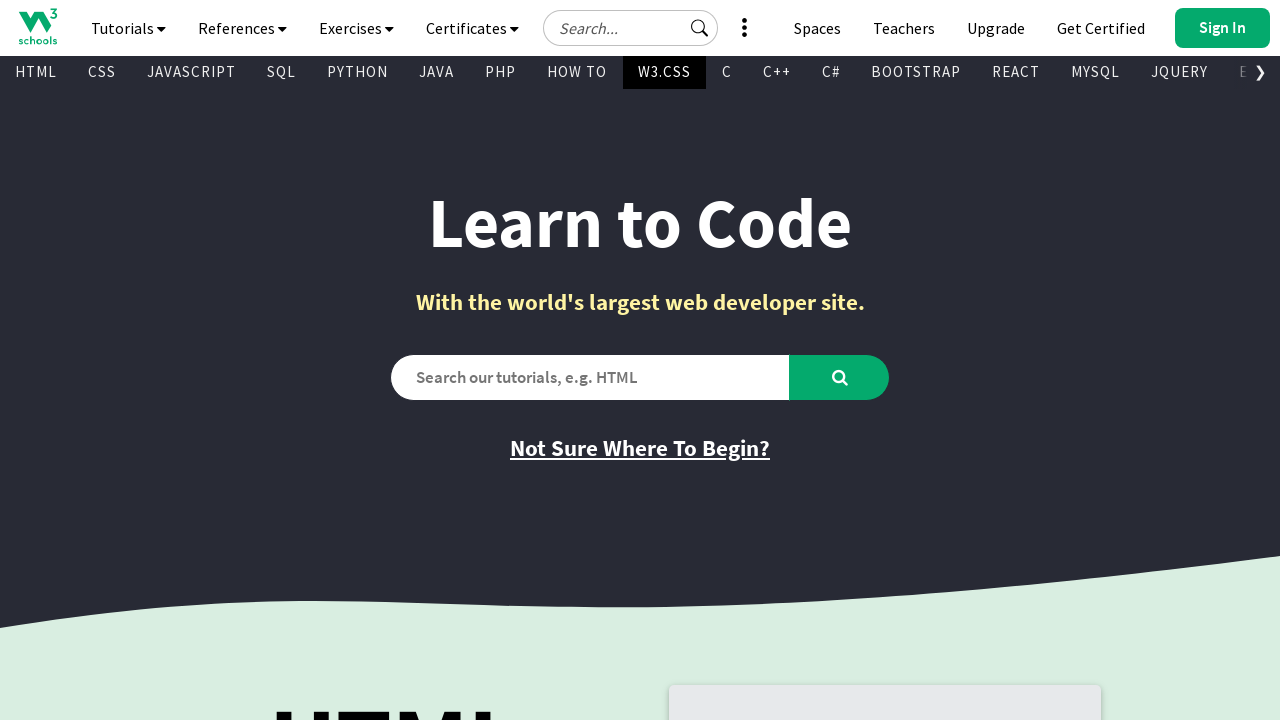

Clicked navigation link with xpath //*[@id="subtopnav"]/a[10] at (727, 72) on xpath=//*[@id="subtopnav"]/a[10]
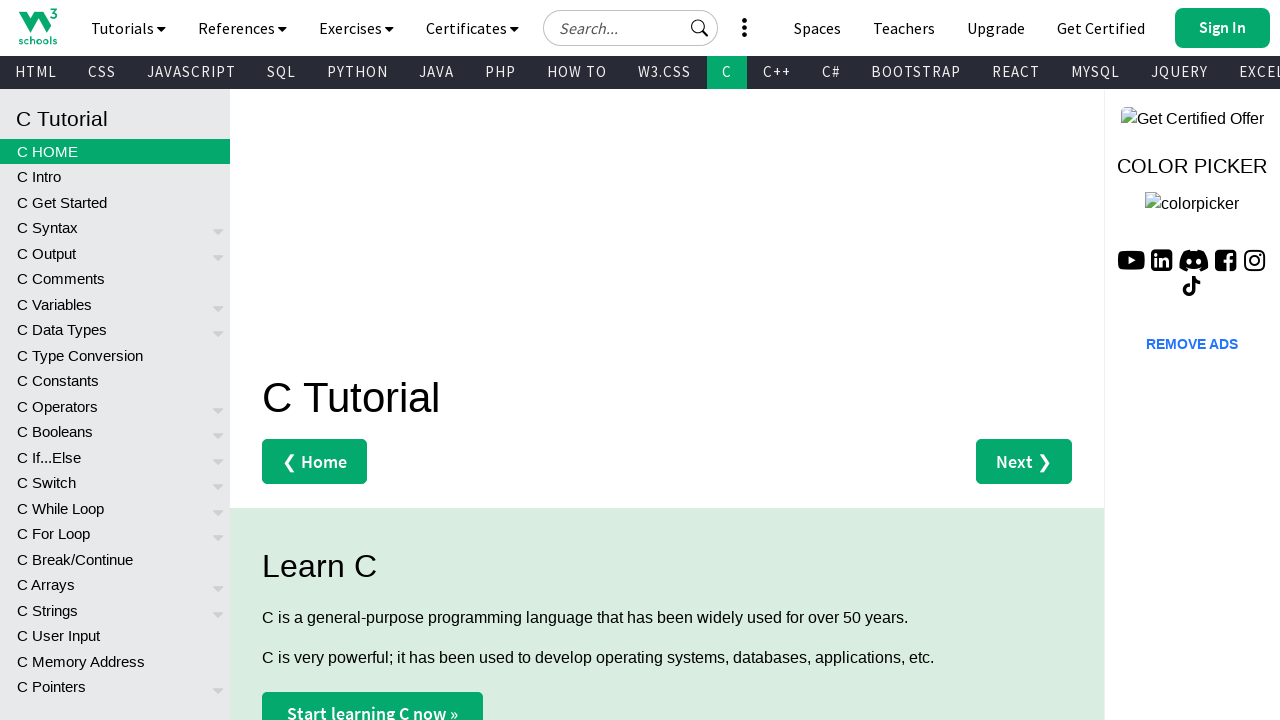

Page loaded successfully after link click
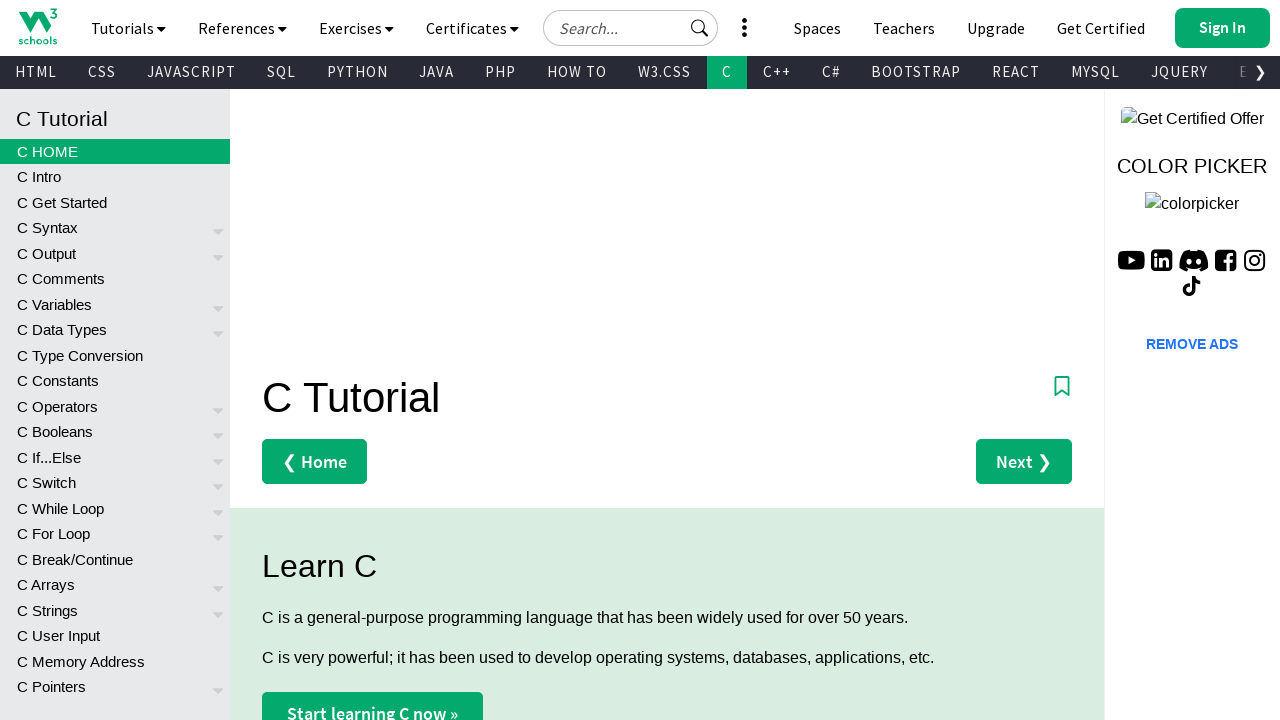

Navigated back to https://www.w3schools.com/
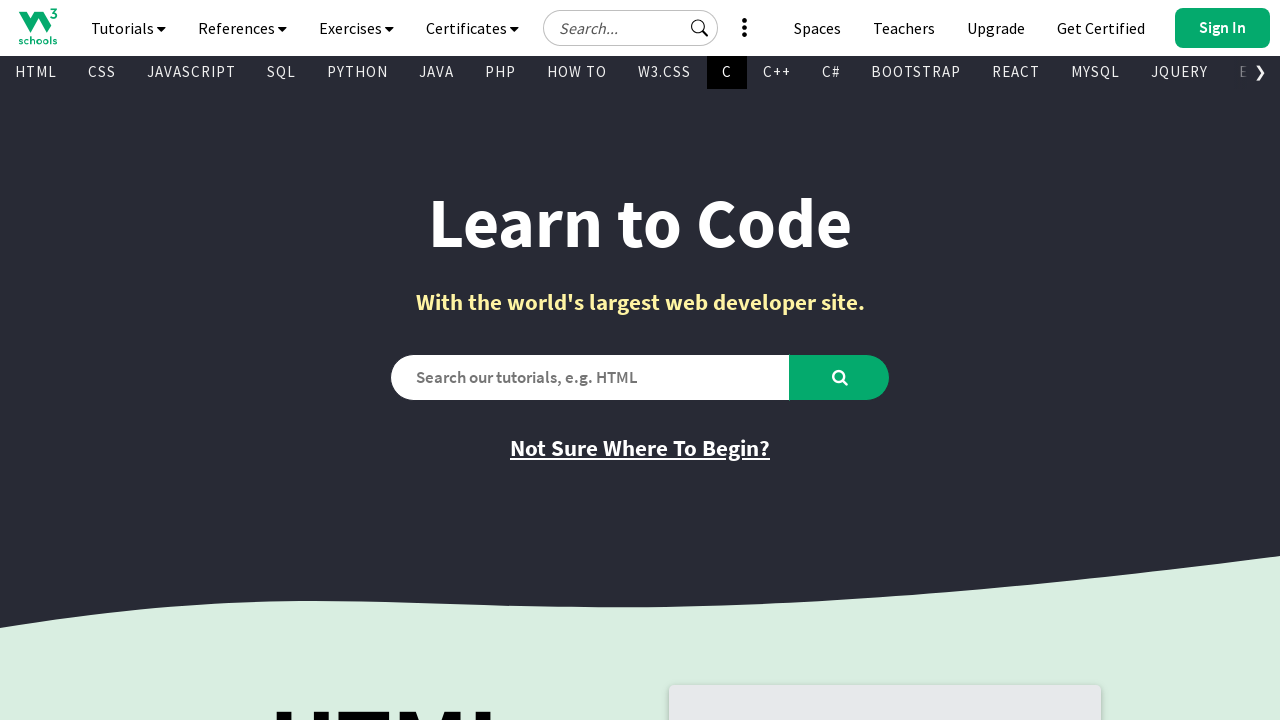

Clicked navigation link with xpath //*[@id="subtopnav"]/a[11] at (777, 72) on xpath=//*[@id="subtopnav"]/a[11]
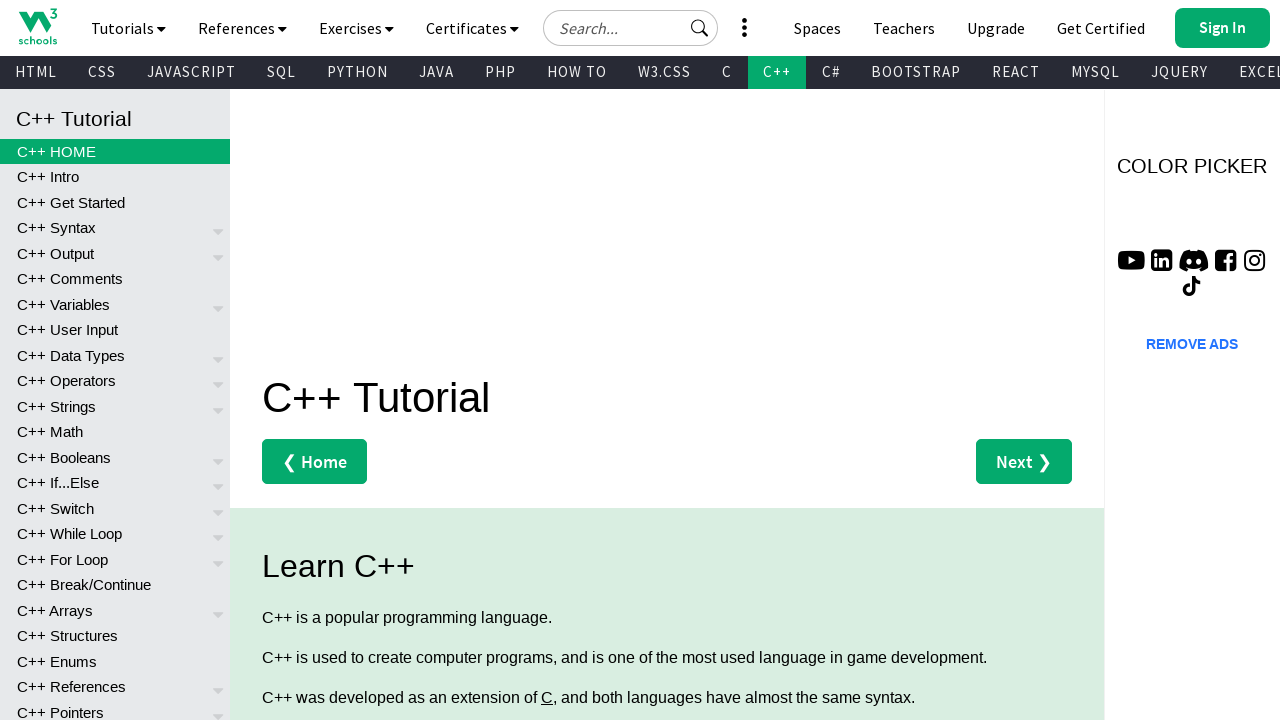

Page loaded successfully after link click
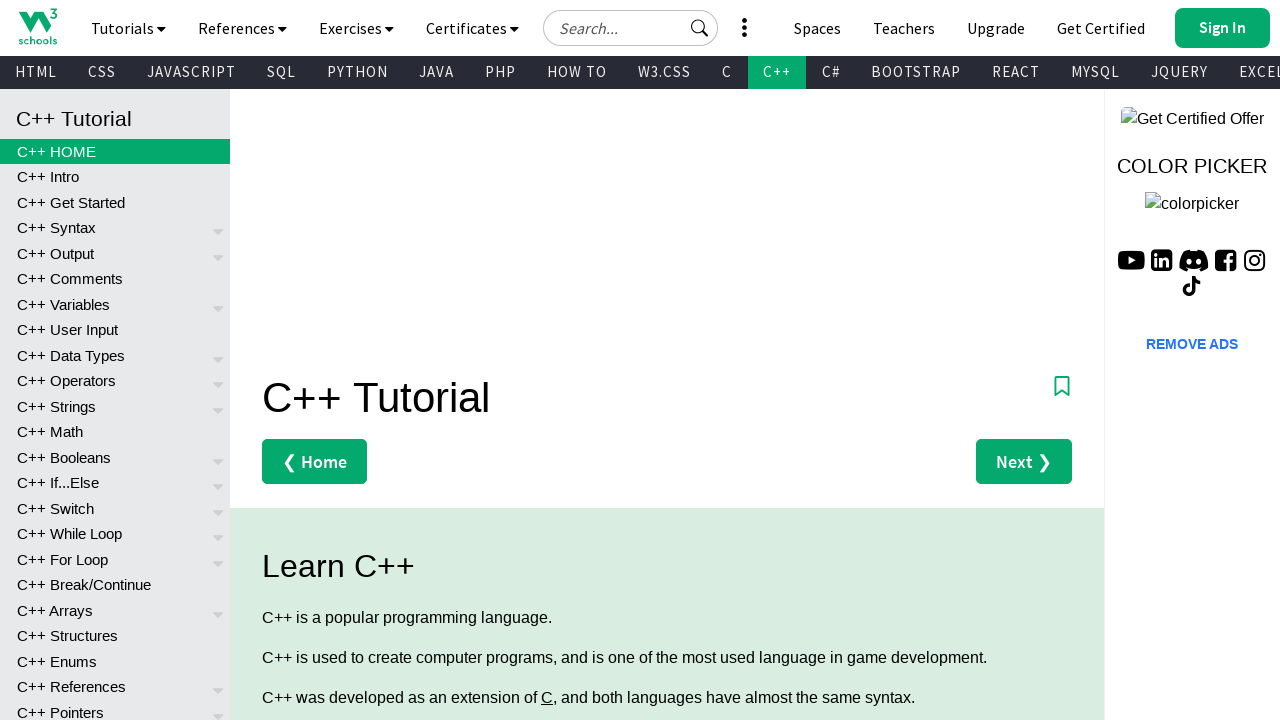

Navigated back to https://www.w3schools.com/
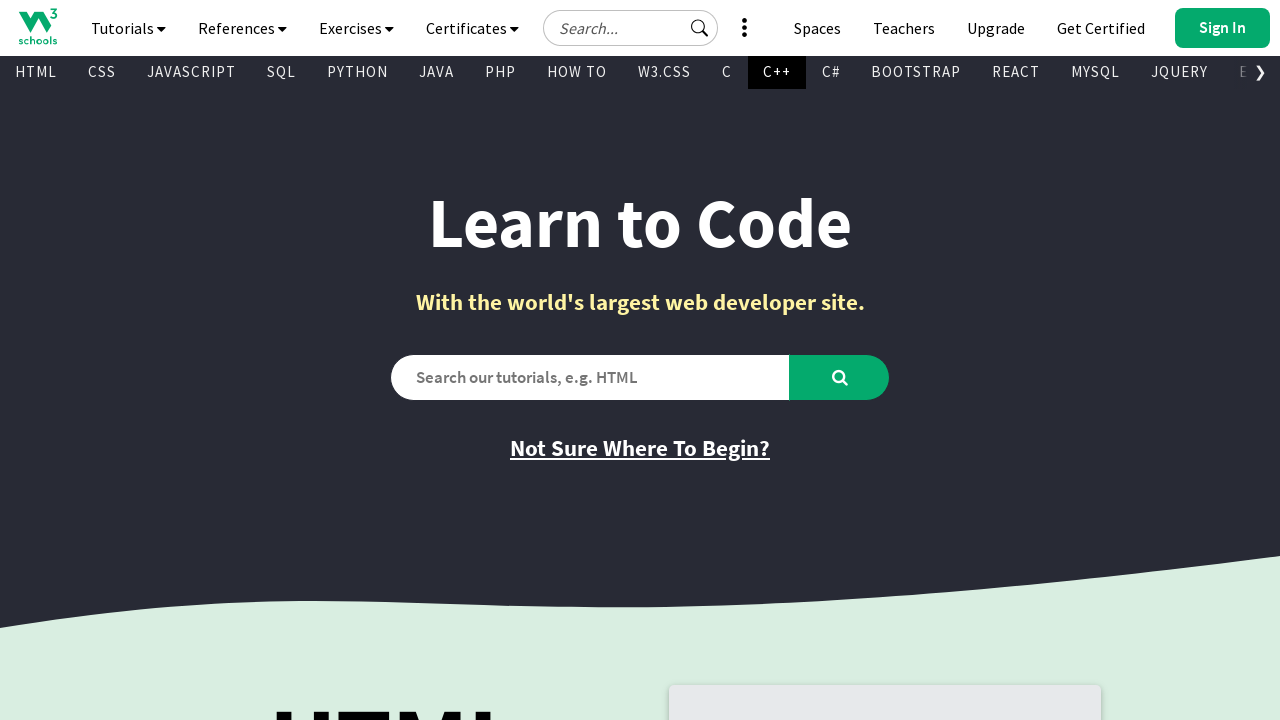

Clicked navigation link with xpath //*[@id="subtopnav"]/a[12] at (831, 72) on xpath=//*[@id="subtopnav"]/a[12]
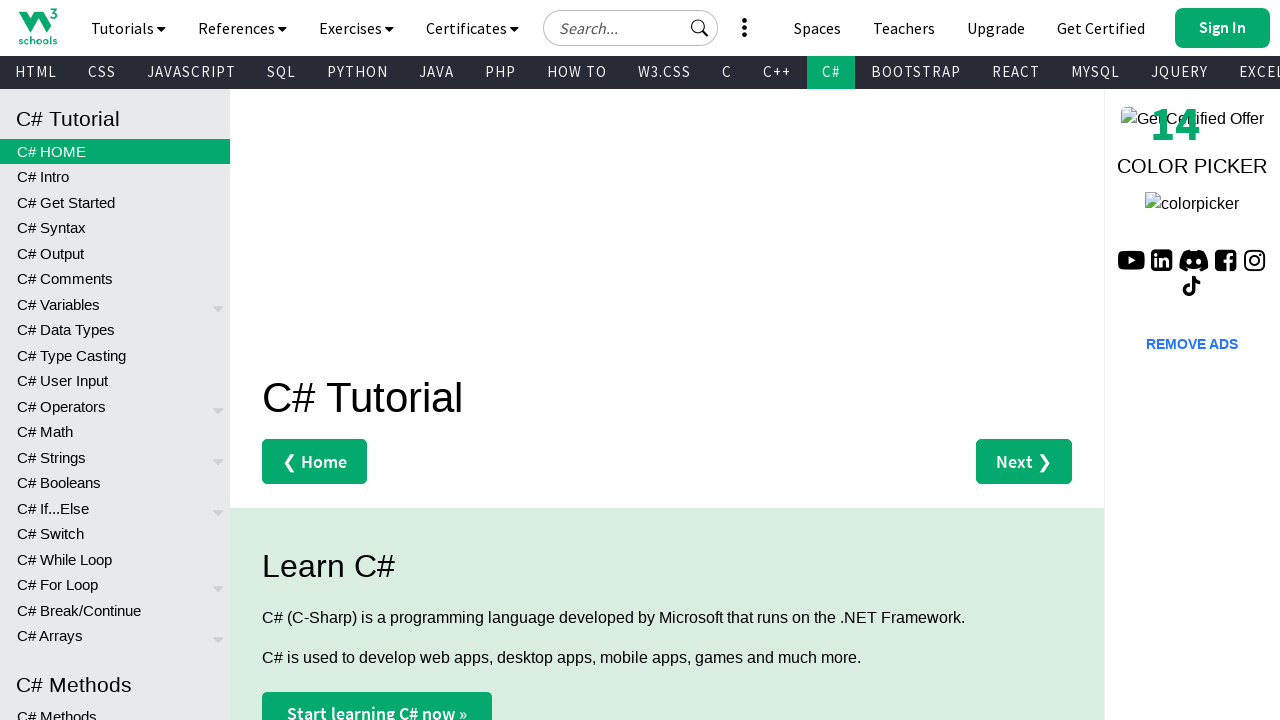

Page loaded successfully after link click
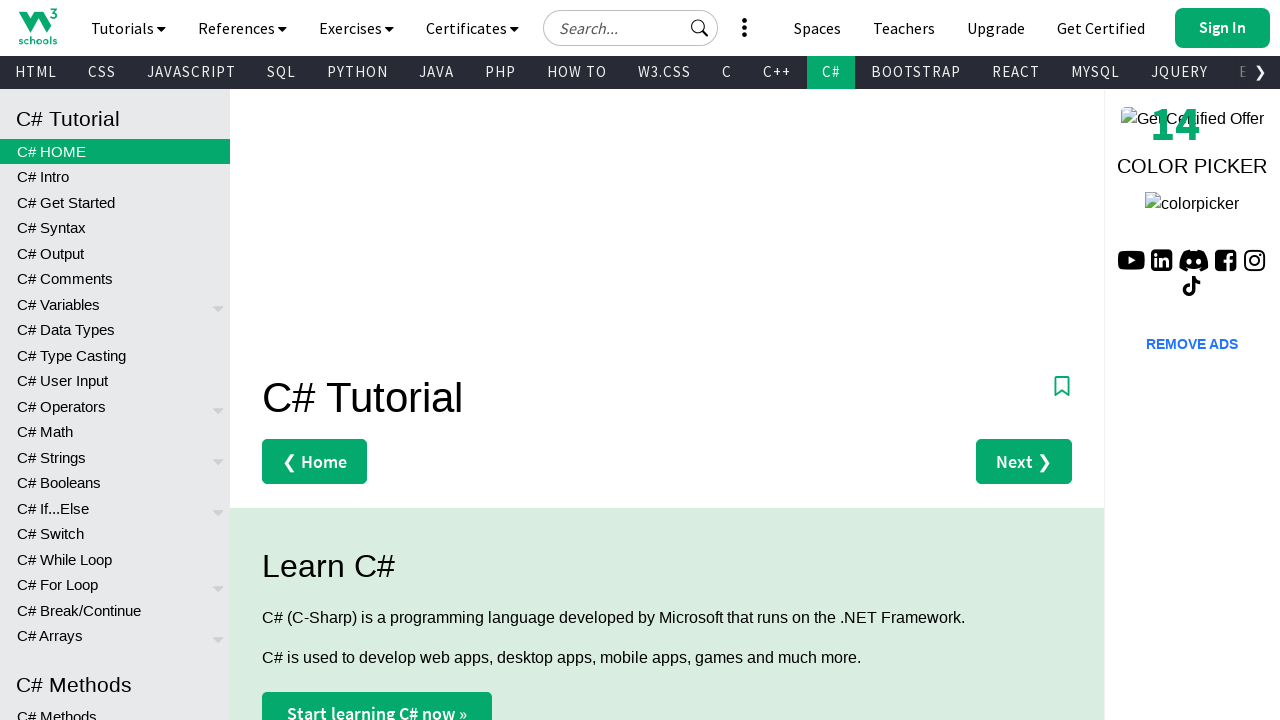

Navigated back to https://www.w3schools.com/
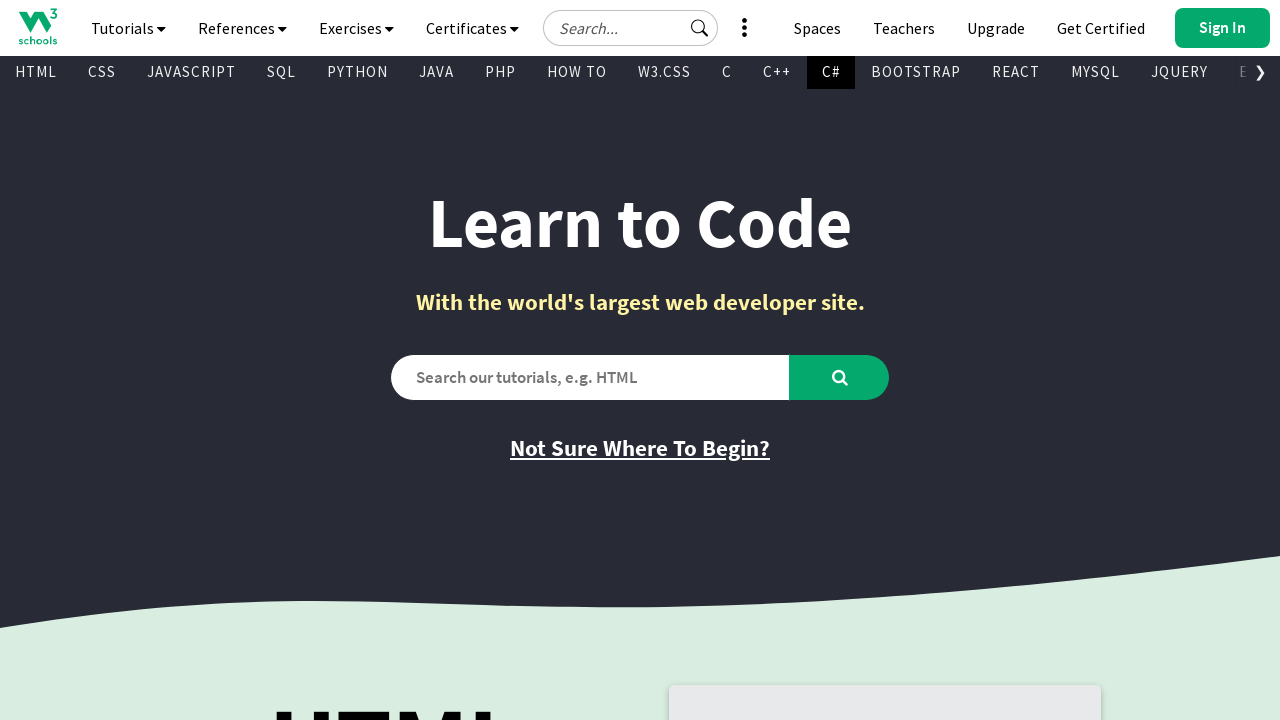

Clicked navigation link with xpath //*[@id="subtopnav"]/a[13] at (916, 72) on xpath=//*[@id="subtopnav"]/a[13]
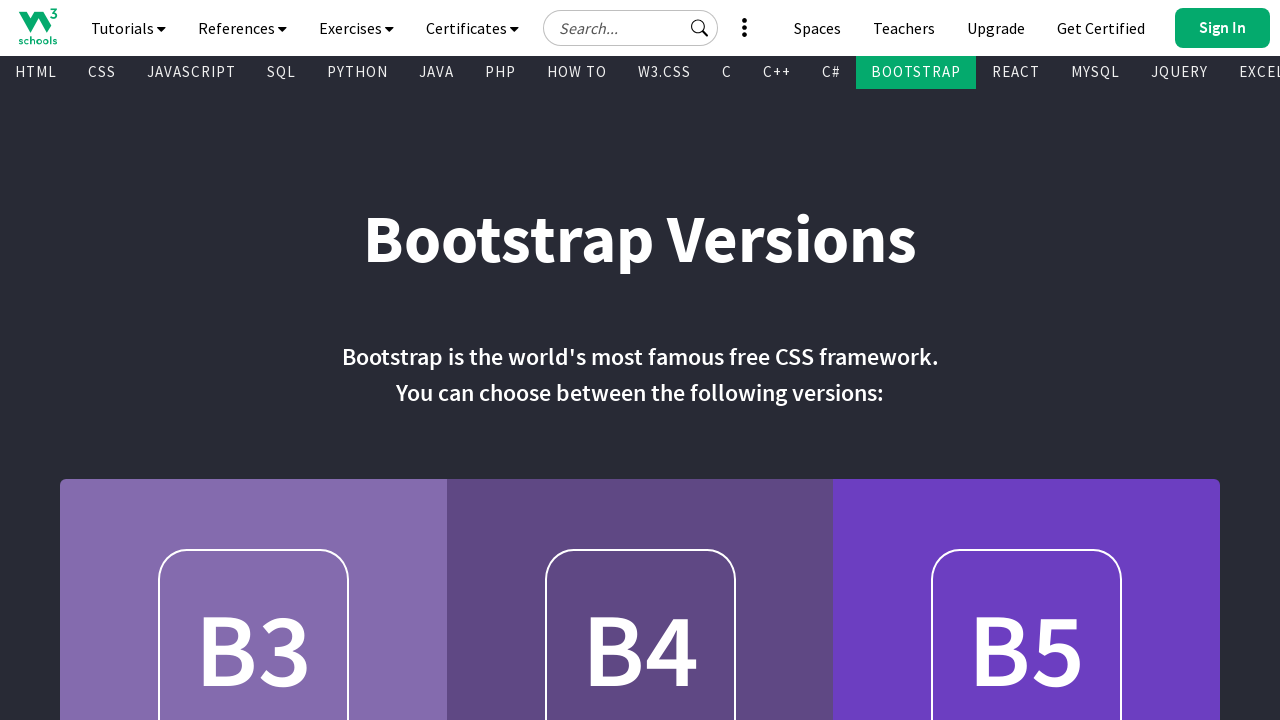

Page loaded successfully after link click
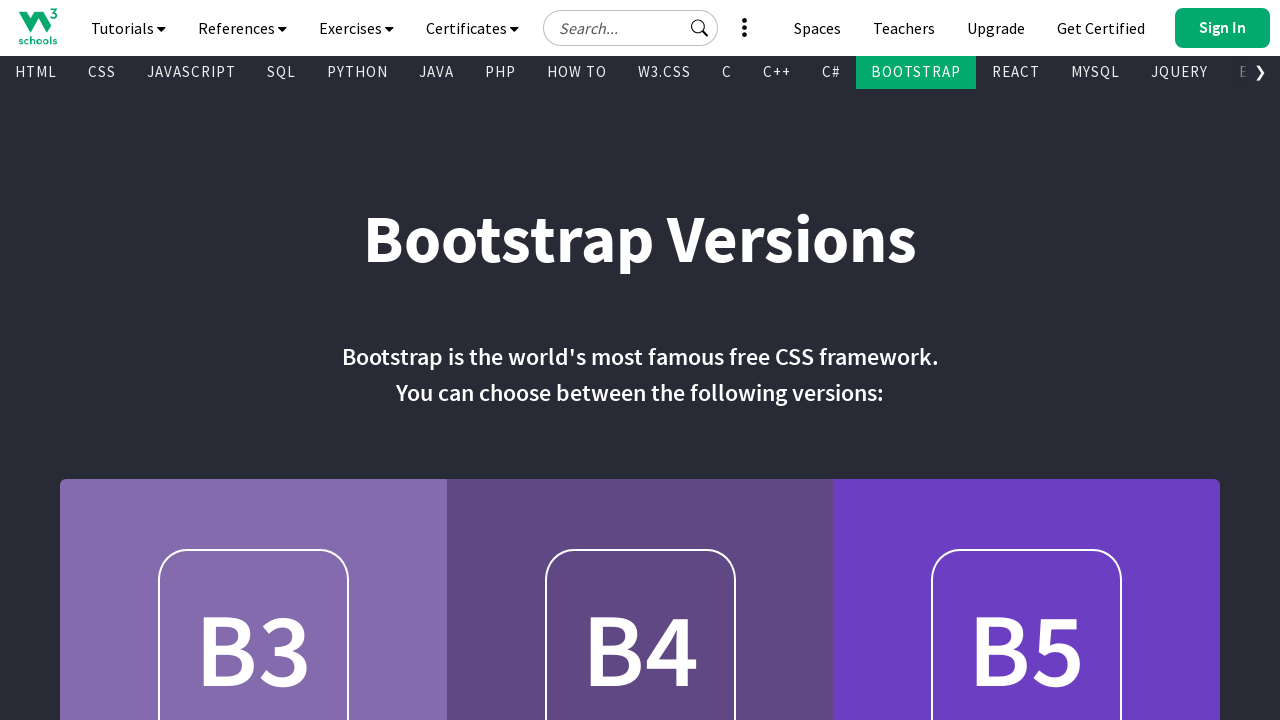

Navigated back to https://www.w3schools.com/
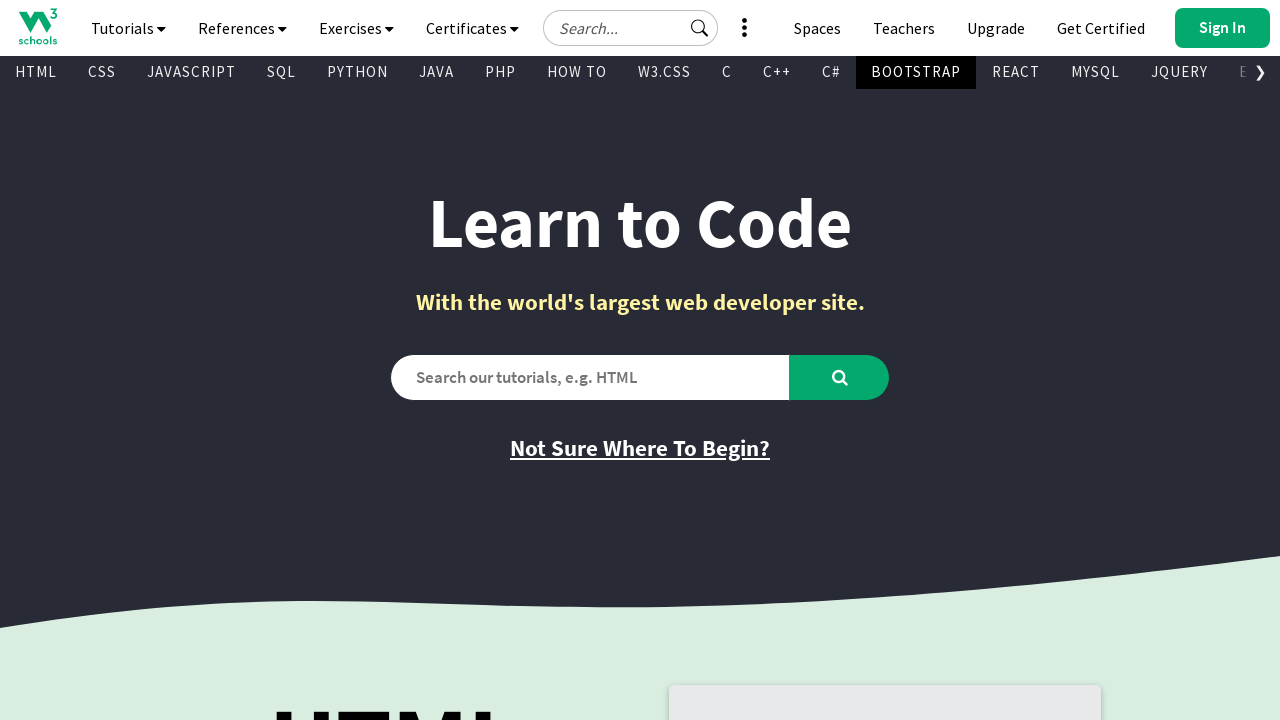

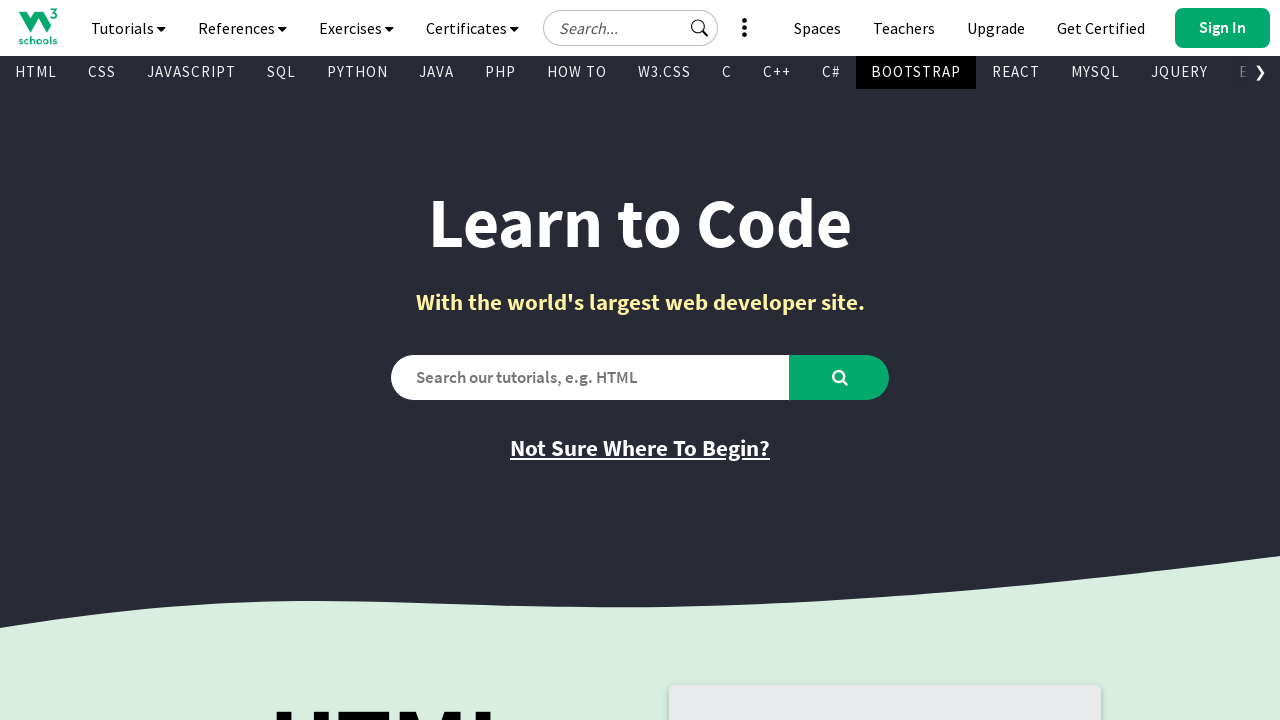